Automates a typing test on e-typing.ne.jp by clicking the start button, switching to the game iframe, starting the test with spacebar, and automatically typing the displayed sentences in a loop.

Starting URL: https://www.e-typing.ne.jp/roma/check/

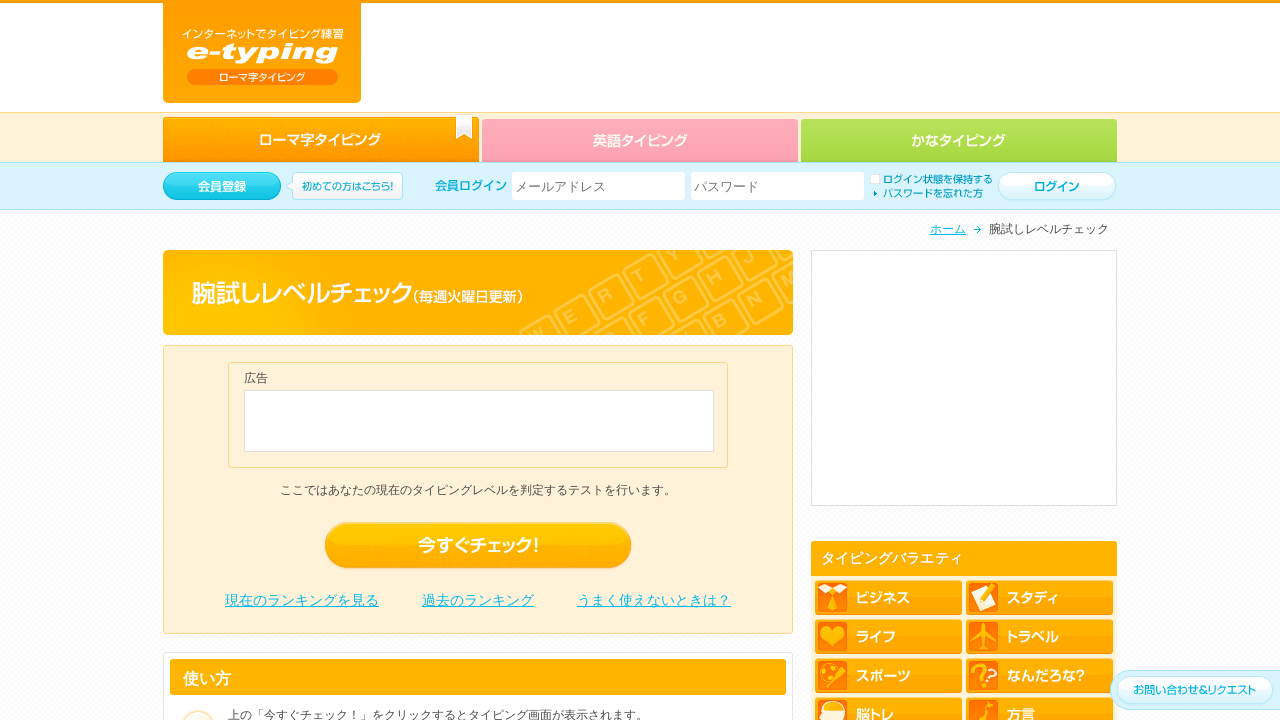

Clicked 'Check now!' button to start typing test at (478, 546) on .edro
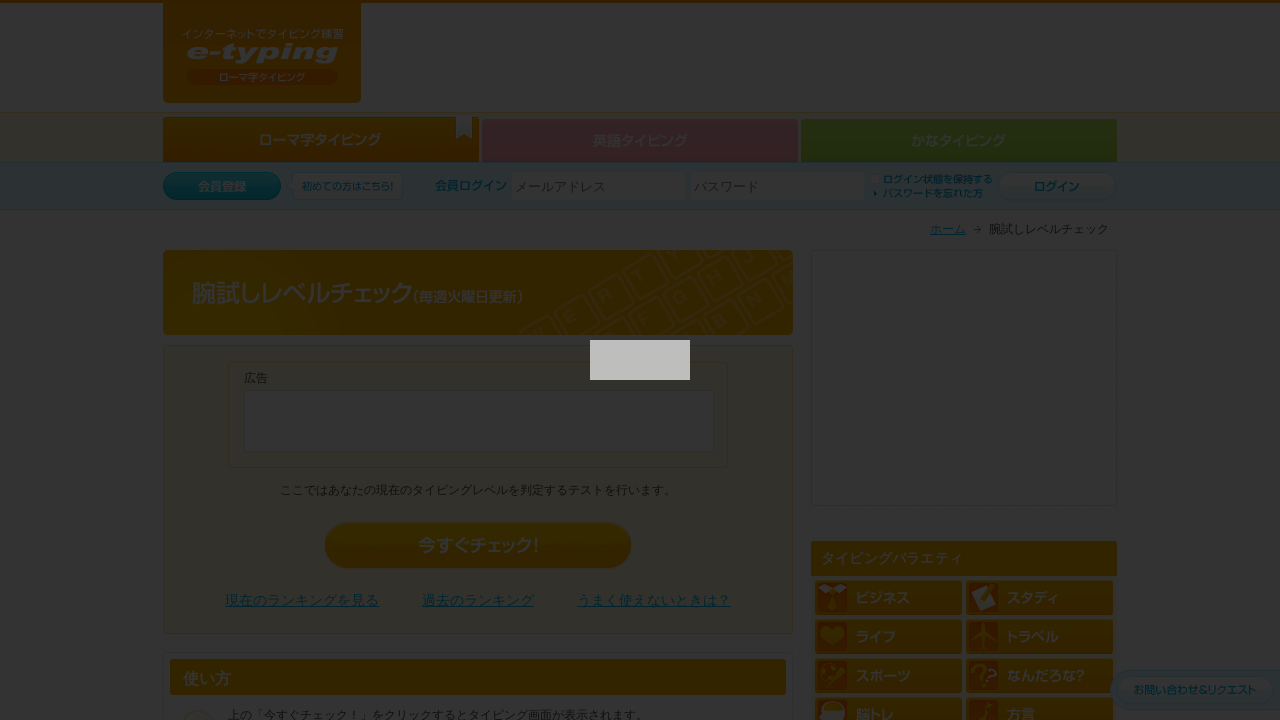

Waited 1 second for page to load
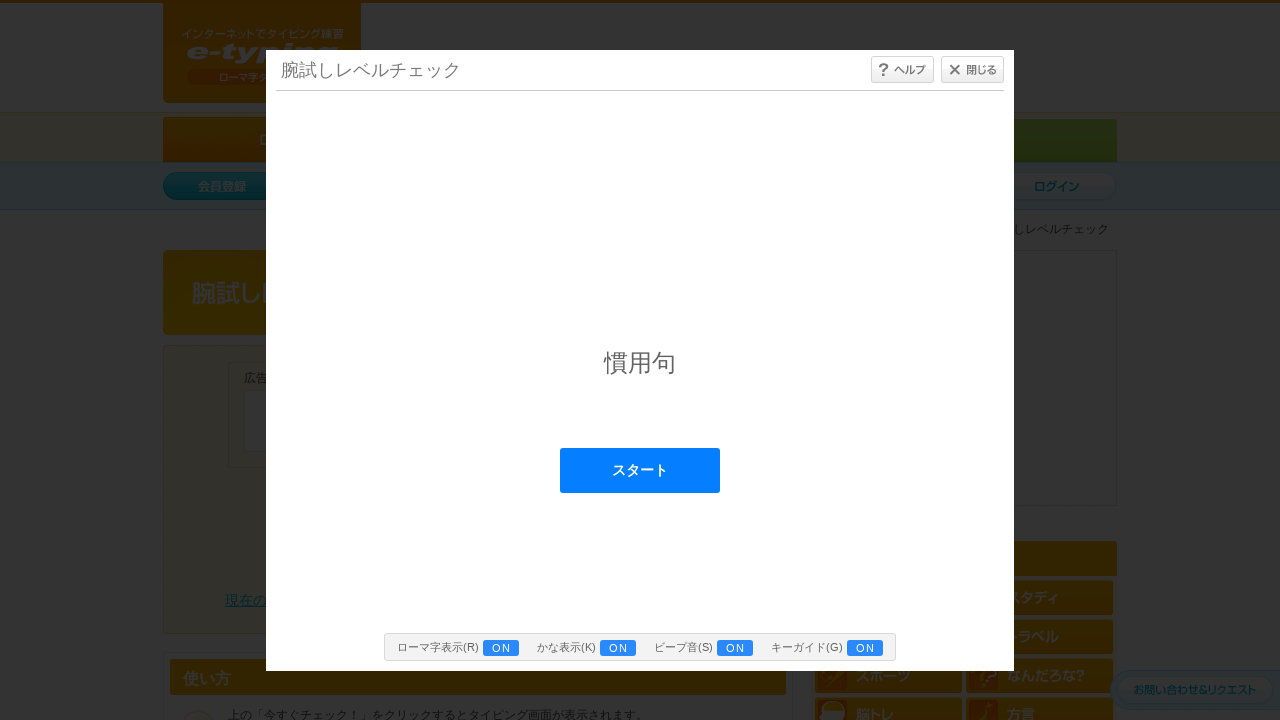

Located typing content iframe
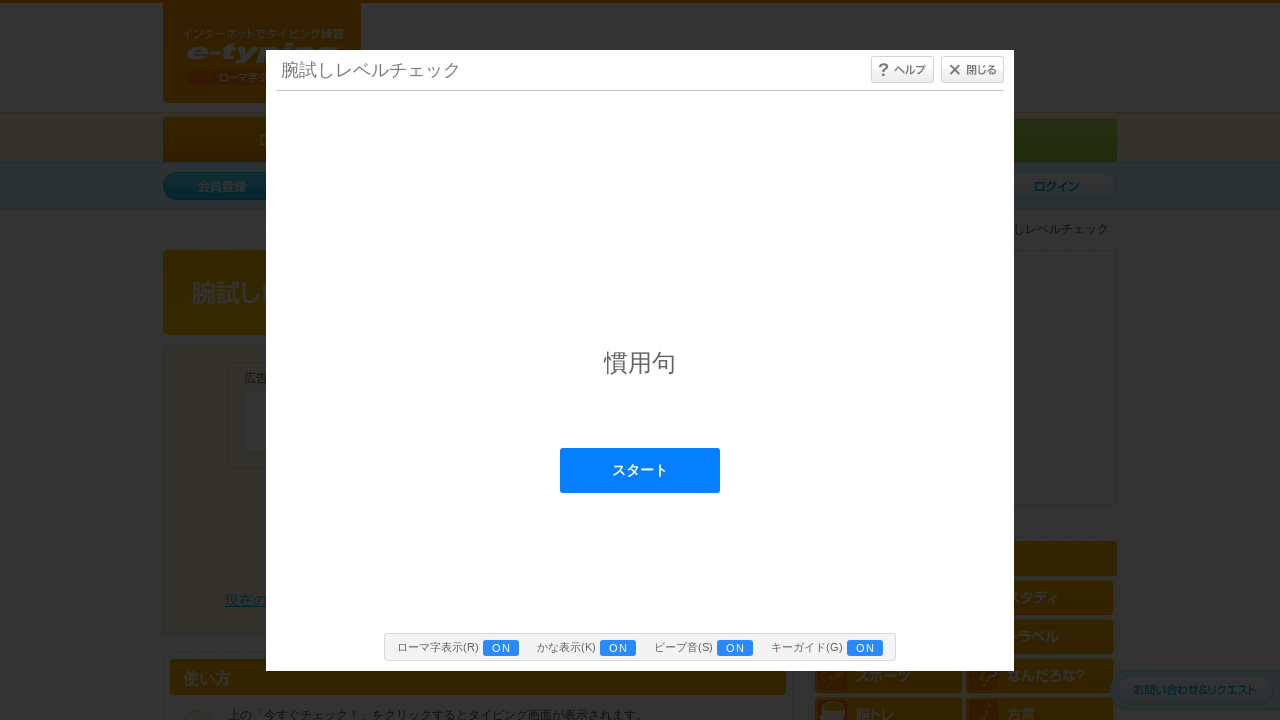

Clicked start button inside iframe at (640, 470) on #typing_content >> internal:control=enter-frame >> #start_btn
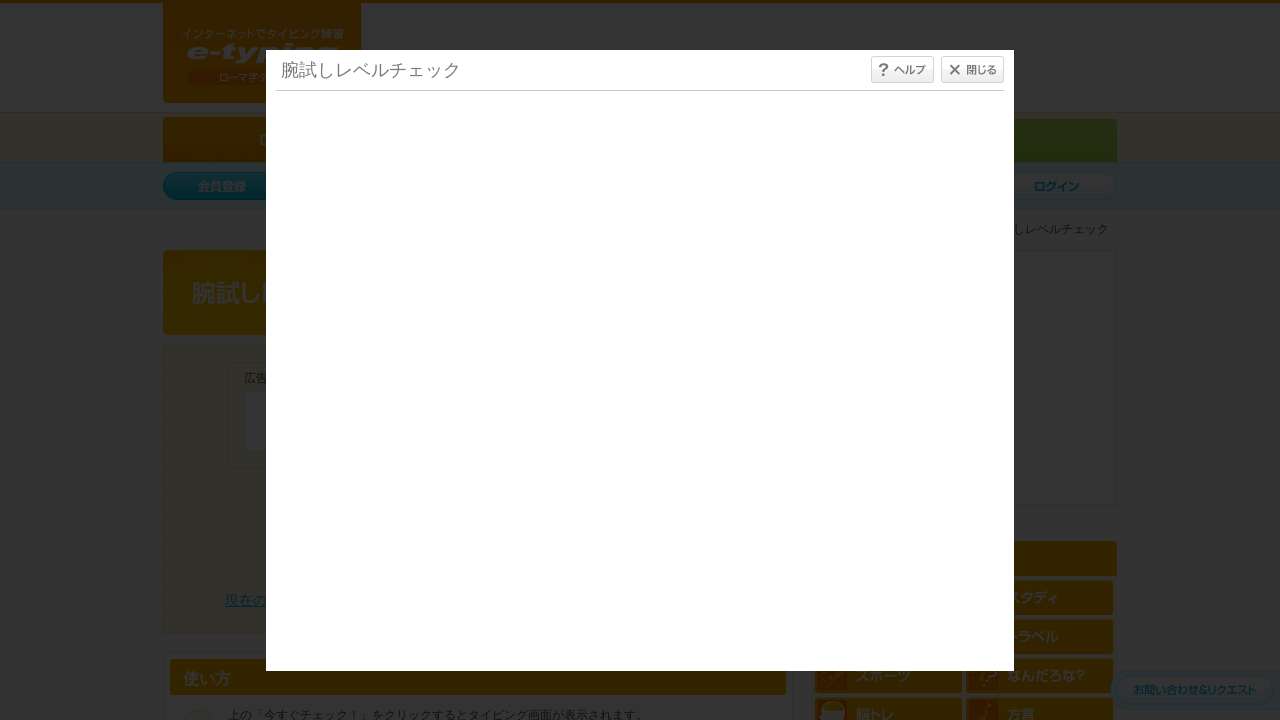

Waited 1 second for start button action to complete
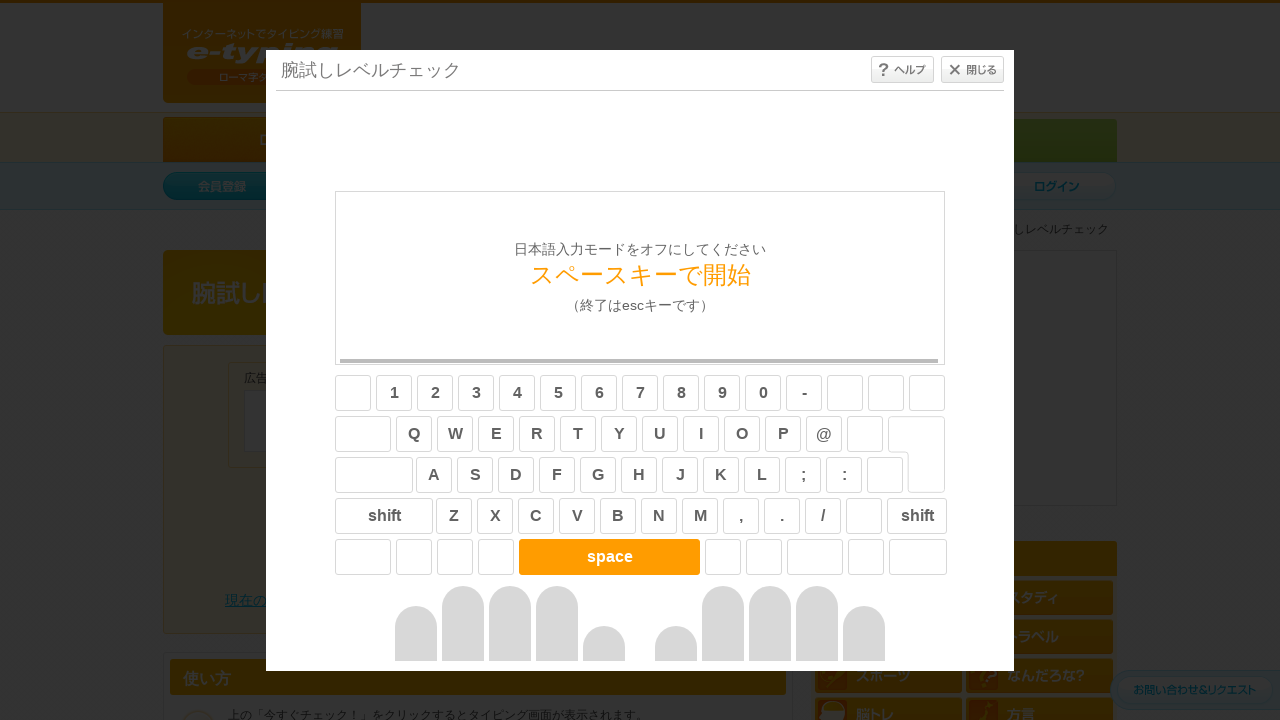

Pressed spacebar to start typing test on #typing_content >> internal:control=enter-frame >> body
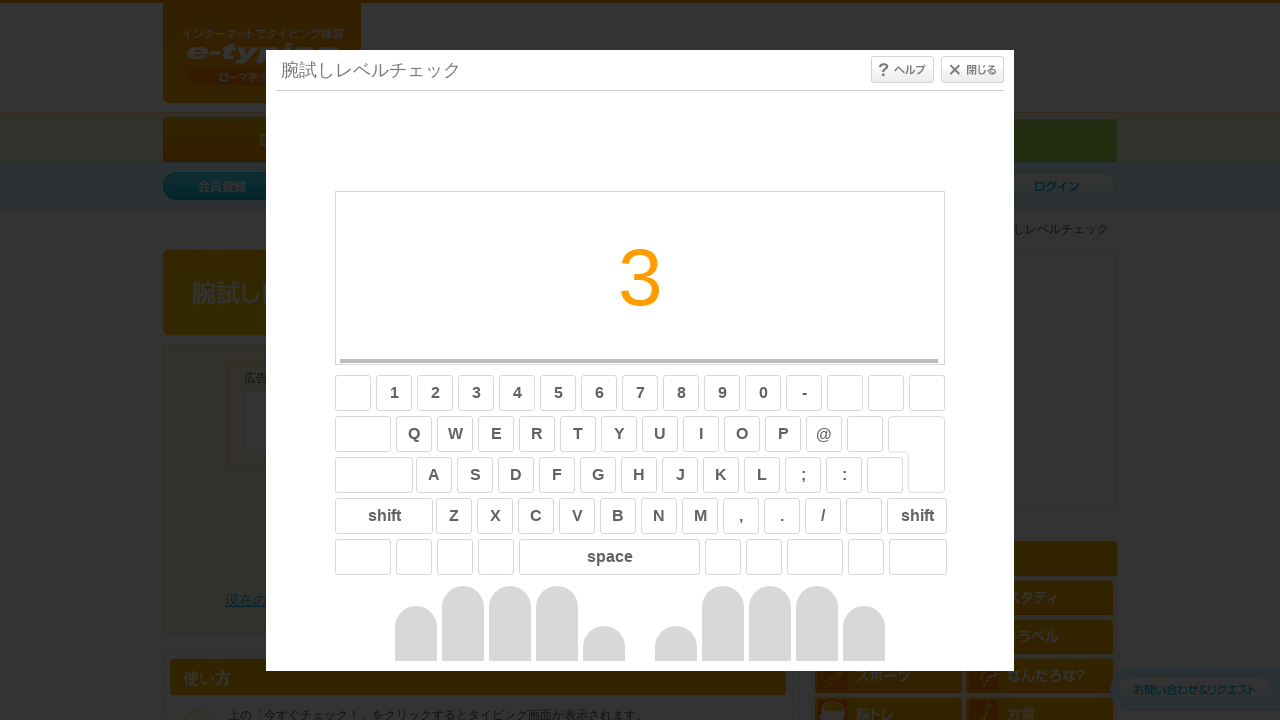

Waited 4 seconds for typing test to initialize
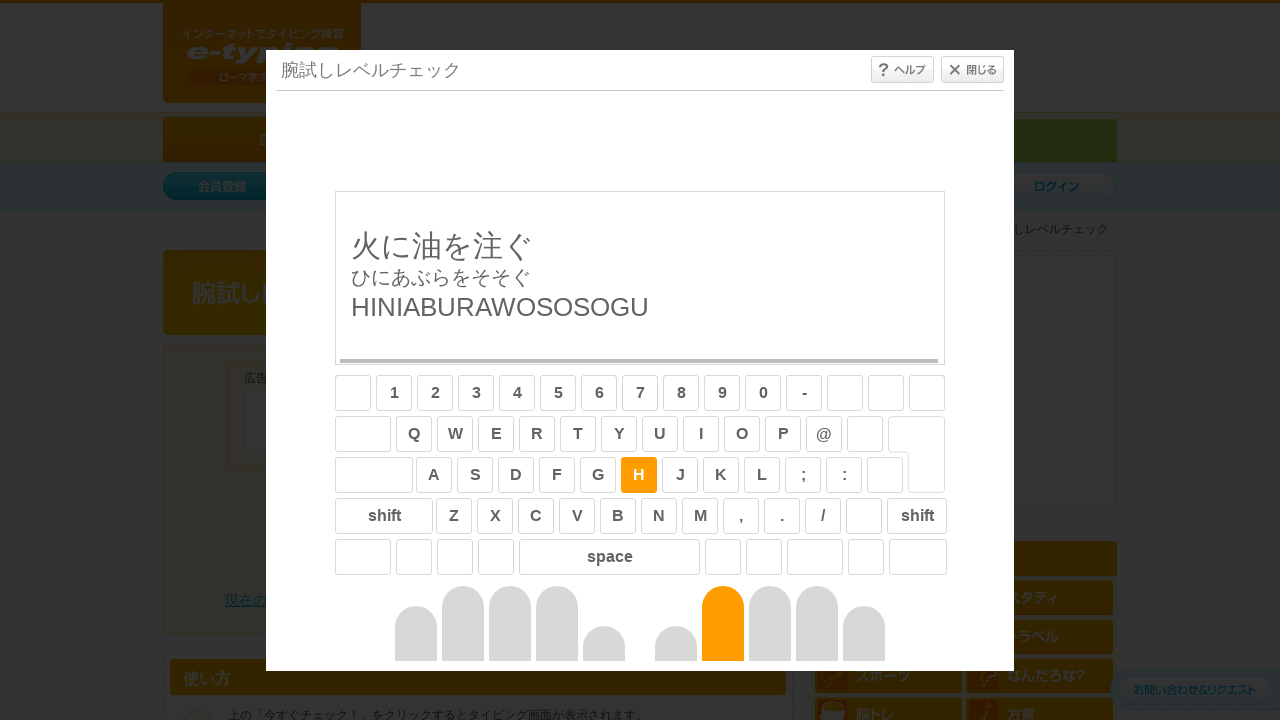

Retrieved sentence text to type: 'HINIABURAWOSOSOGU'
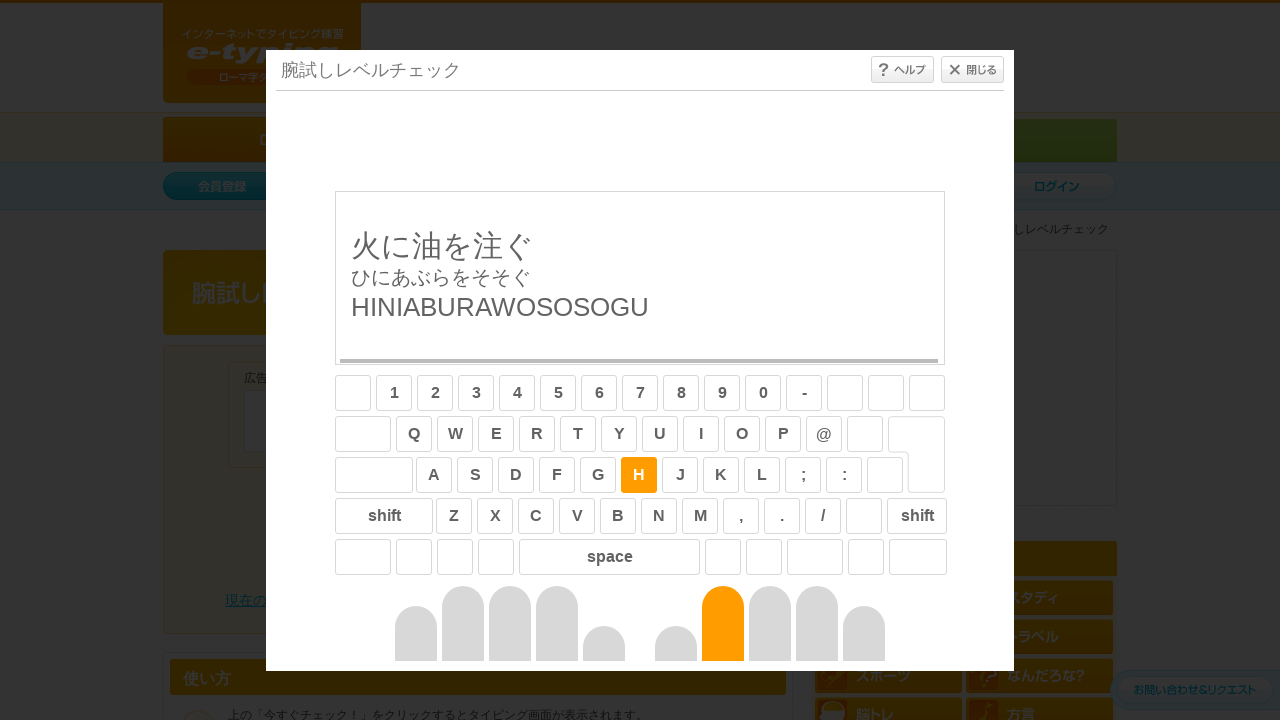

Typed sentence: 'HINIABURAWOSOSOGU' on #typing_content >> internal:control=enter-frame >> body
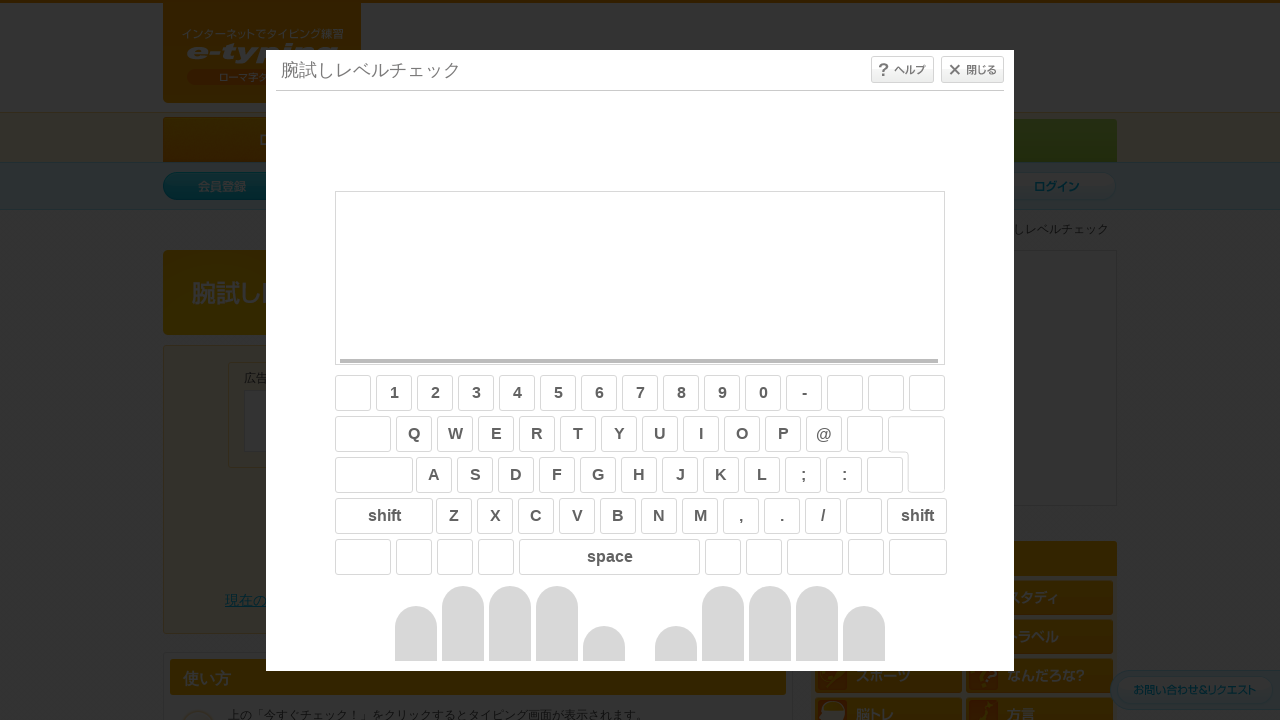

Waited 1 second before next sentence
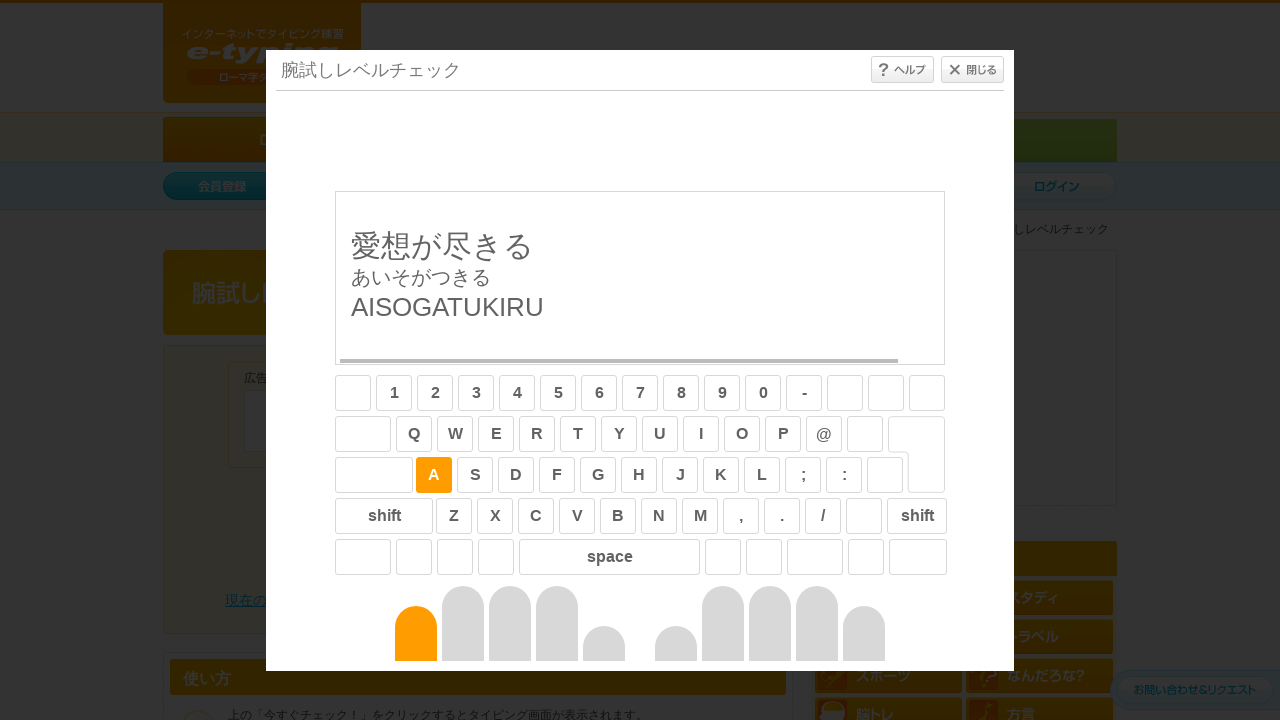

Retrieved sentence text to type: 'AISOGATUKIRU'
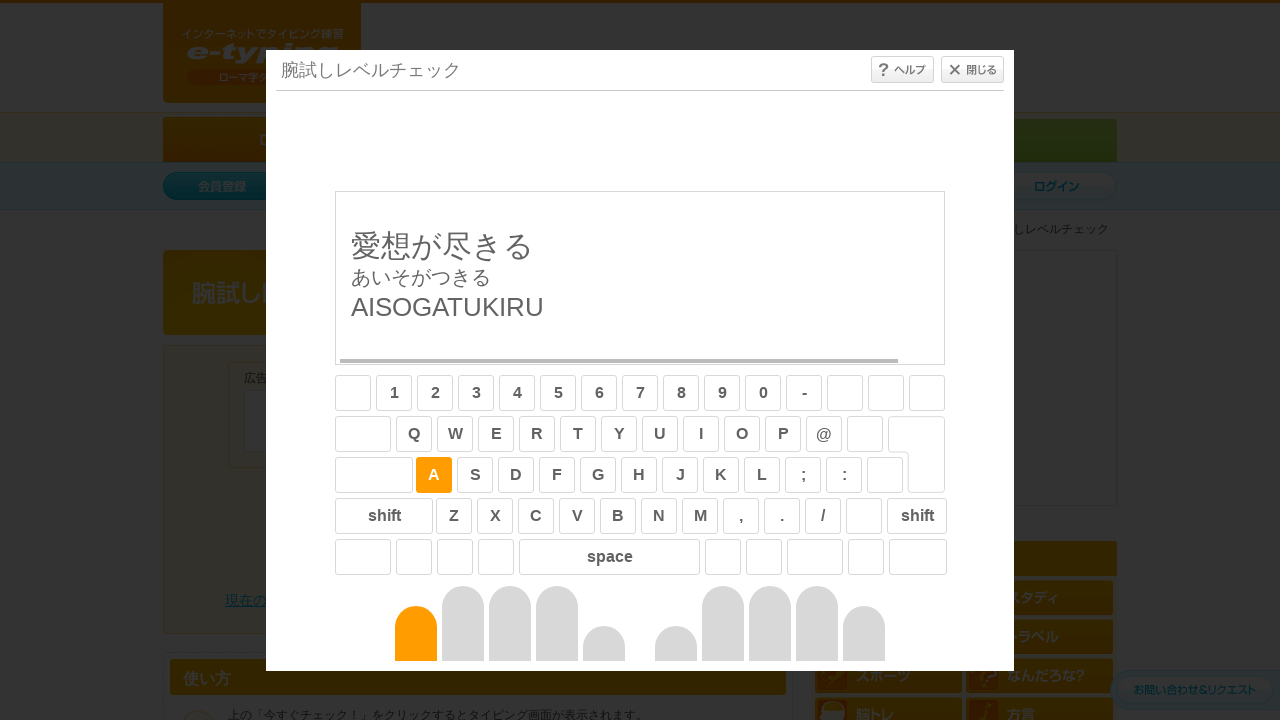

Typed sentence: 'AISOGATUKIRU' on #typing_content >> internal:control=enter-frame >> body
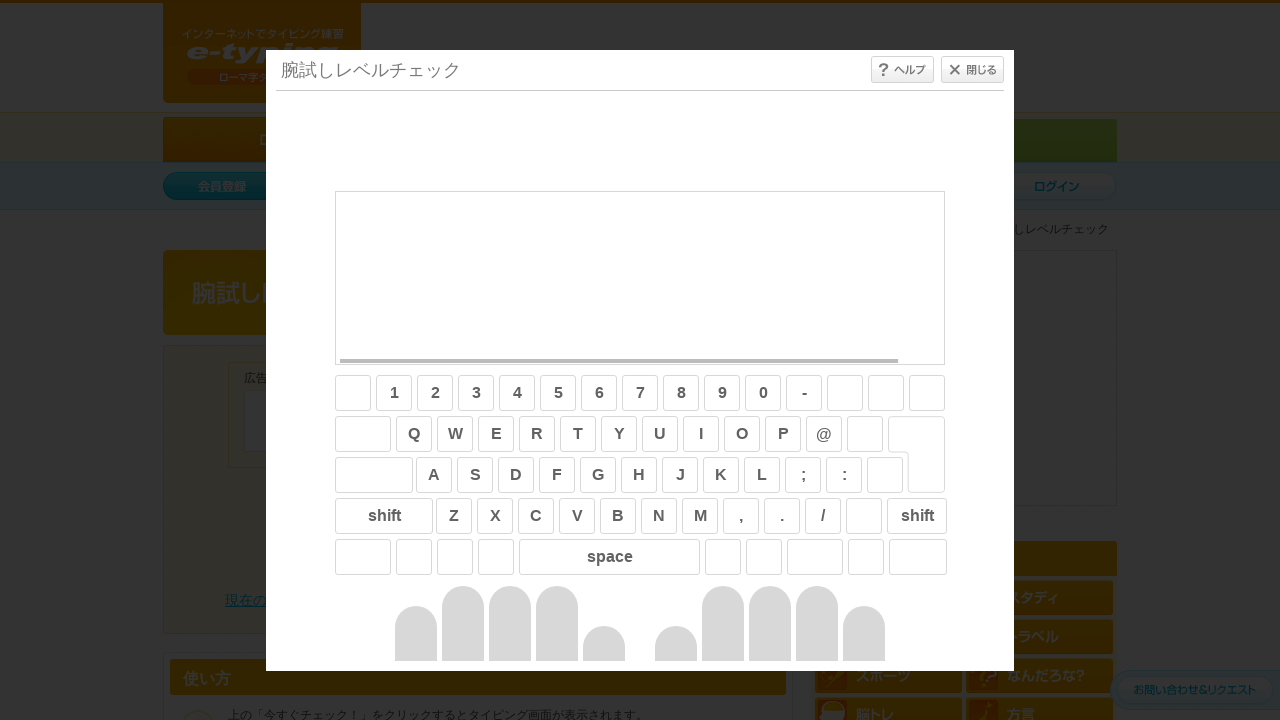

Waited 1 second before next sentence
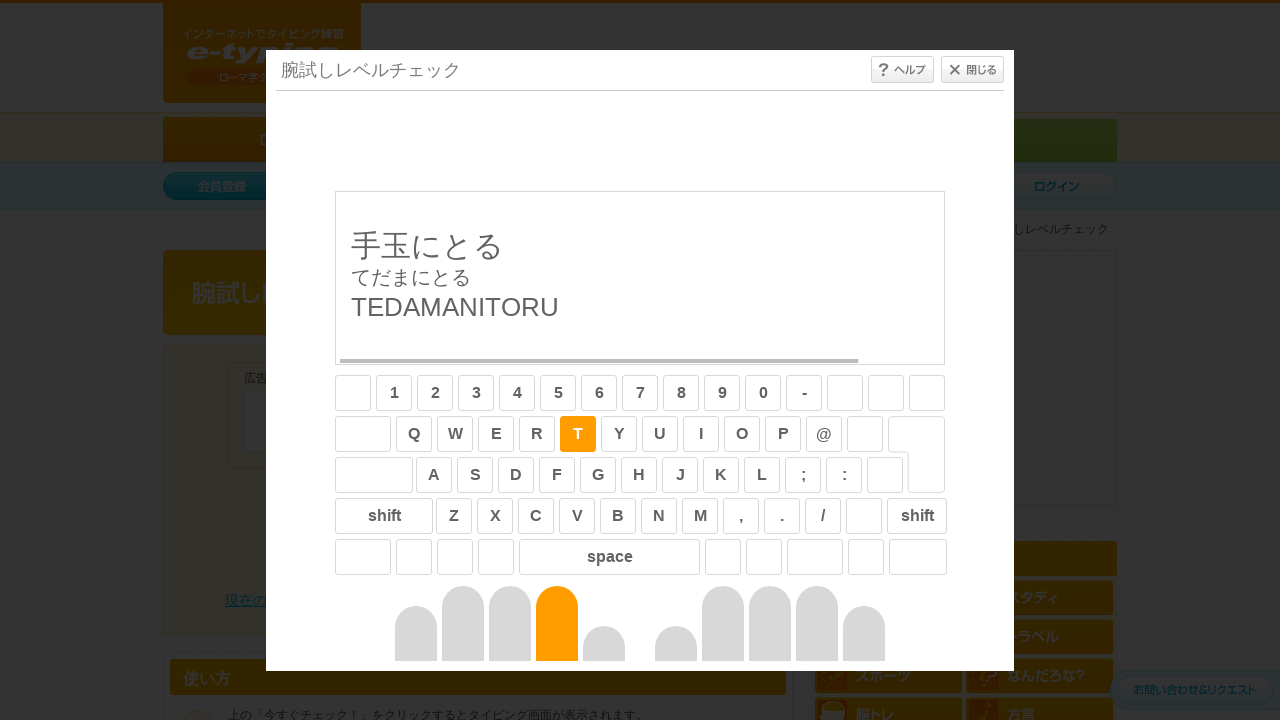

Retrieved sentence text to type: 'TEDAMANITORU'
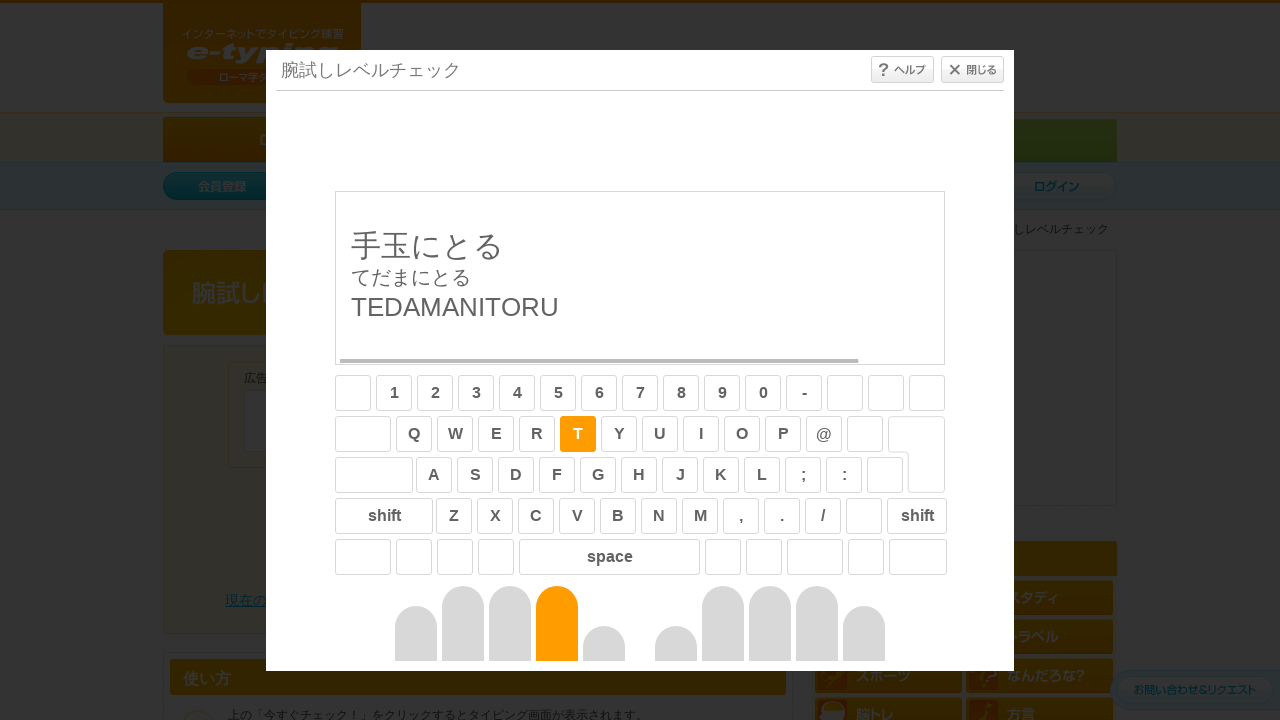

Typed sentence: 'TEDAMANITORU' on #typing_content >> internal:control=enter-frame >> body
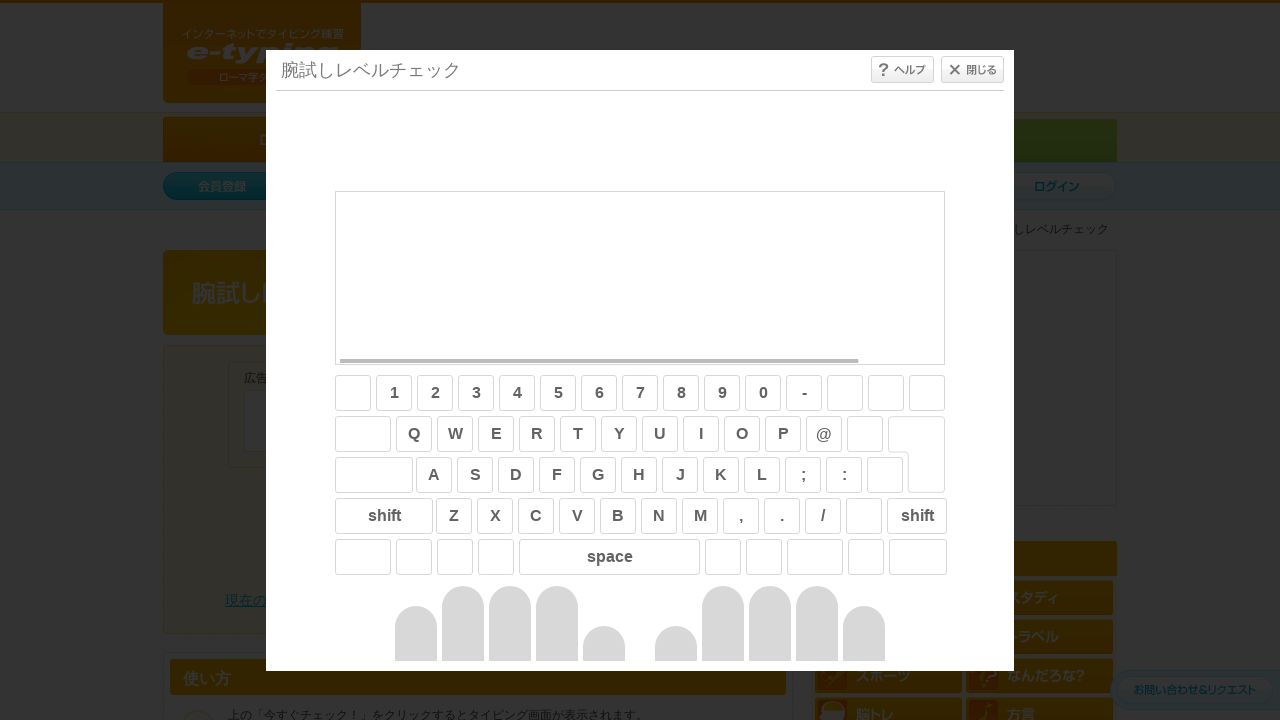

Waited 1 second before next sentence
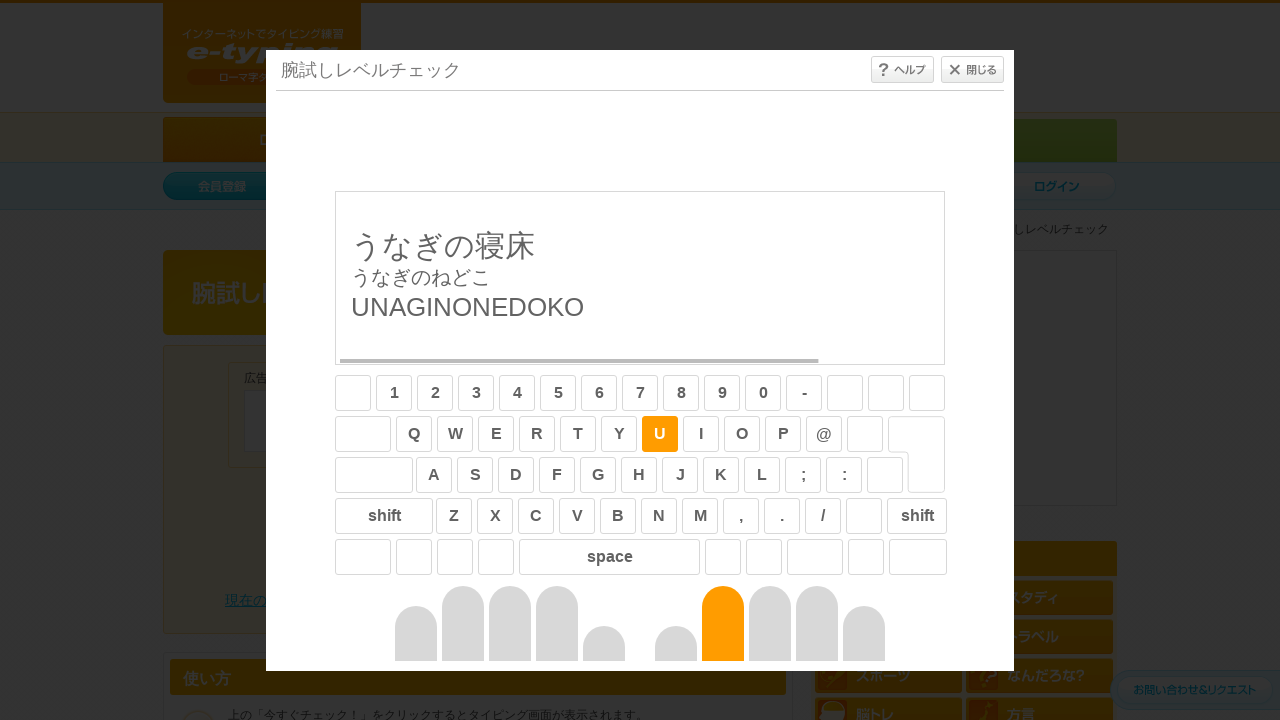

Retrieved sentence text to type: 'UNAGINONEDOKO'
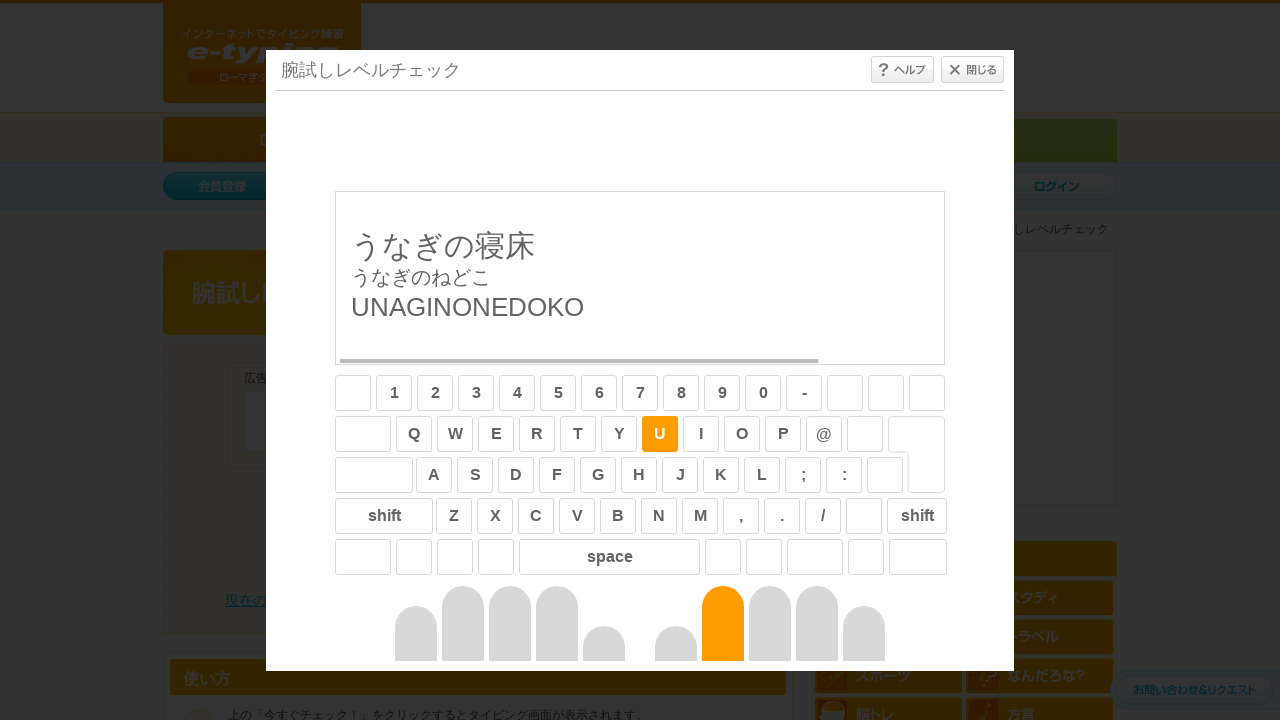

Typed sentence: 'UNAGINONEDOKO' on #typing_content >> internal:control=enter-frame >> body
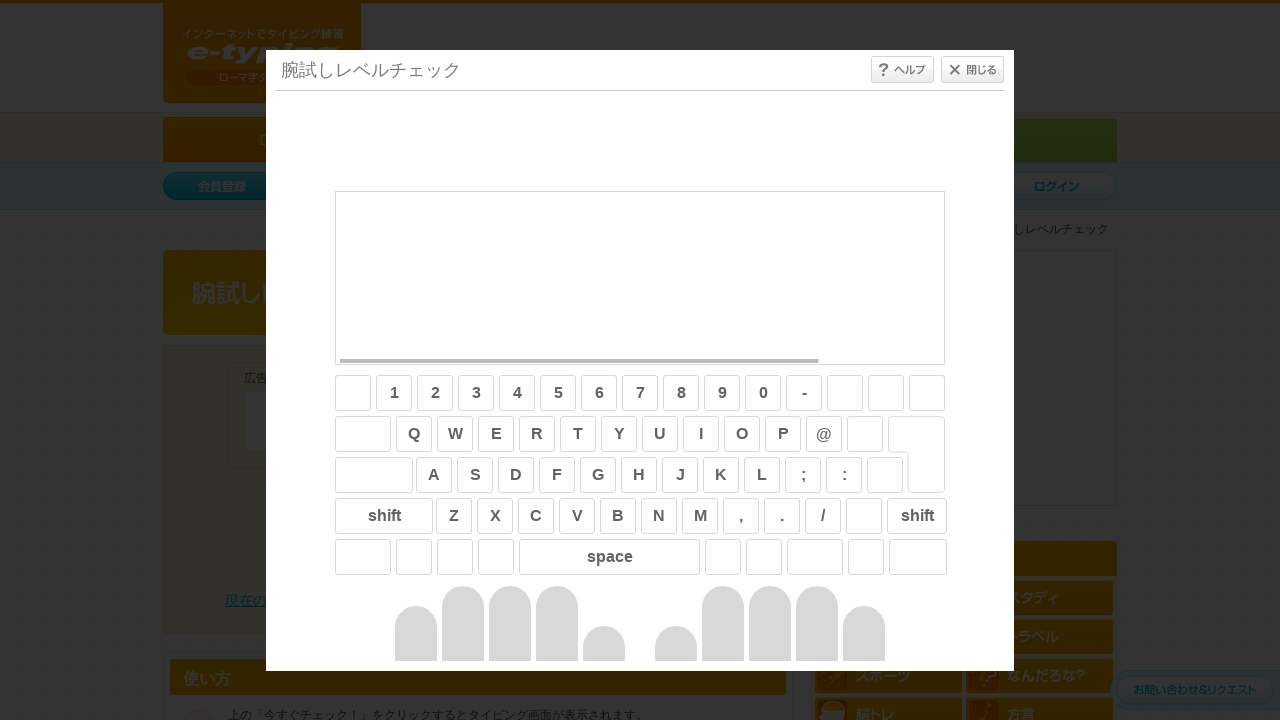

Waited 1 second before next sentence
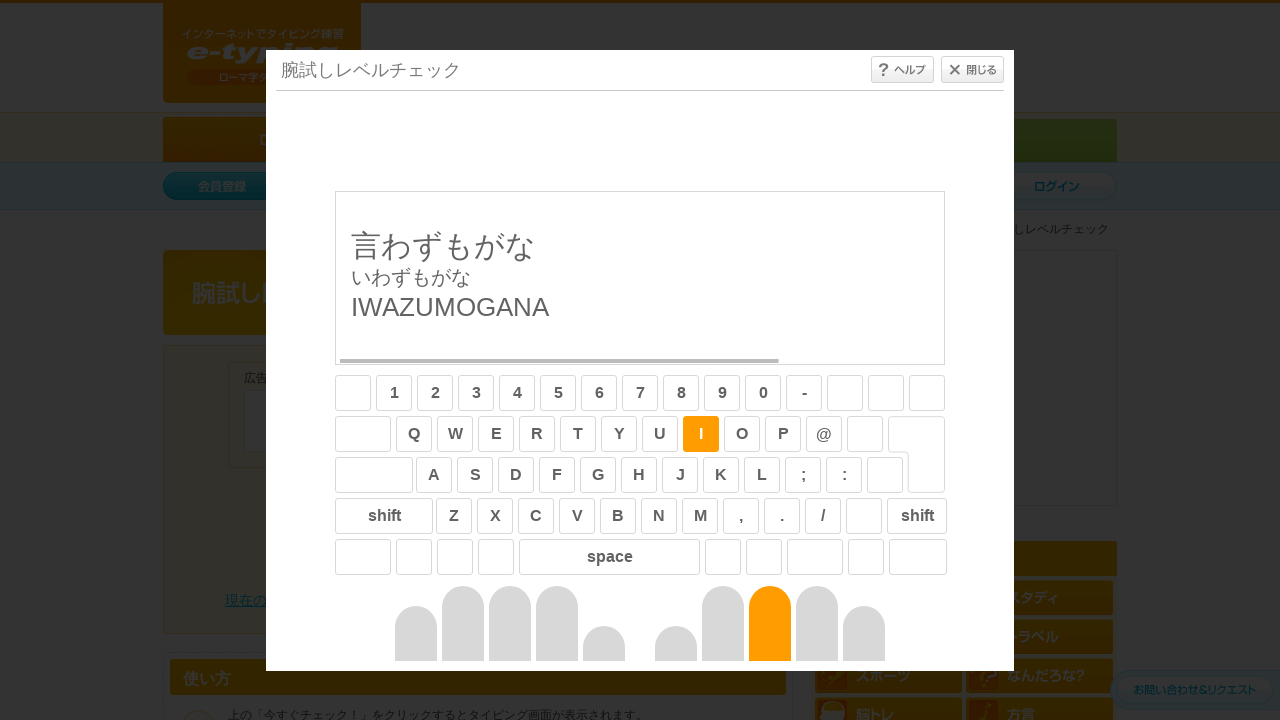

Retrieved sentence text to type: 'IWAZUMOGANA'
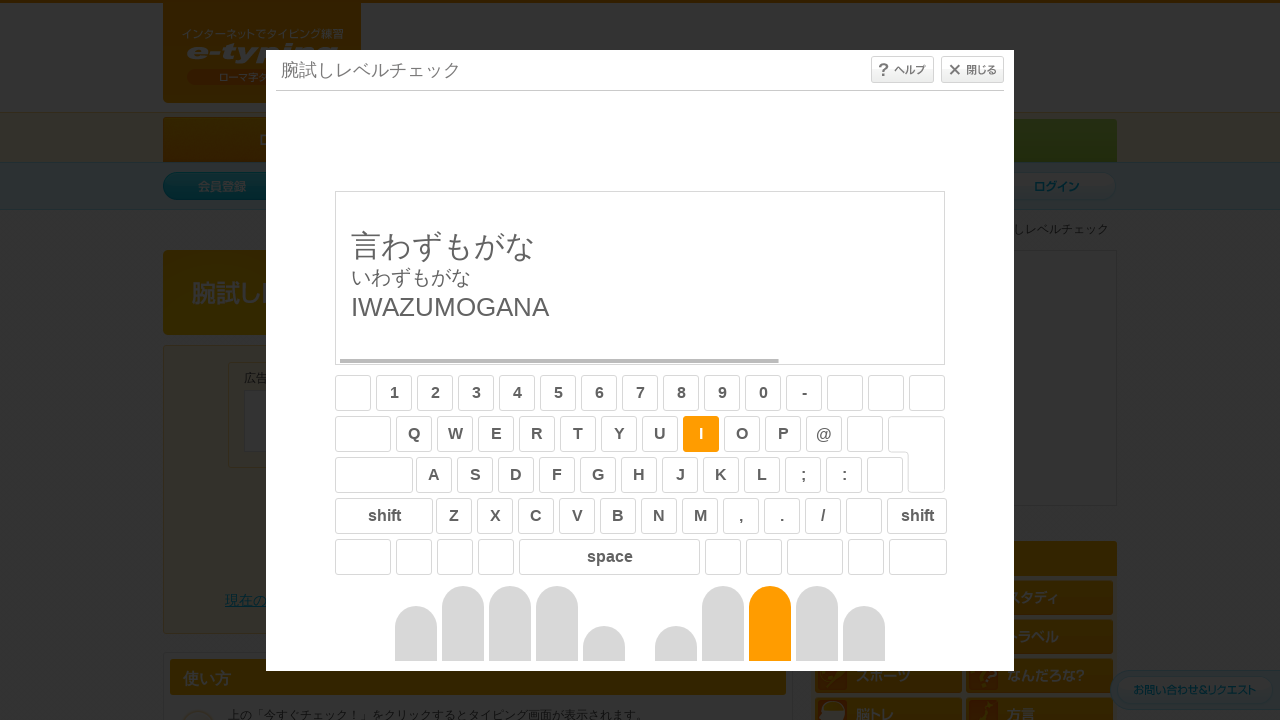

Typed sentence: 'IWAZUMOGANA' on #typing_content >> internal:control=enter-frame >> body
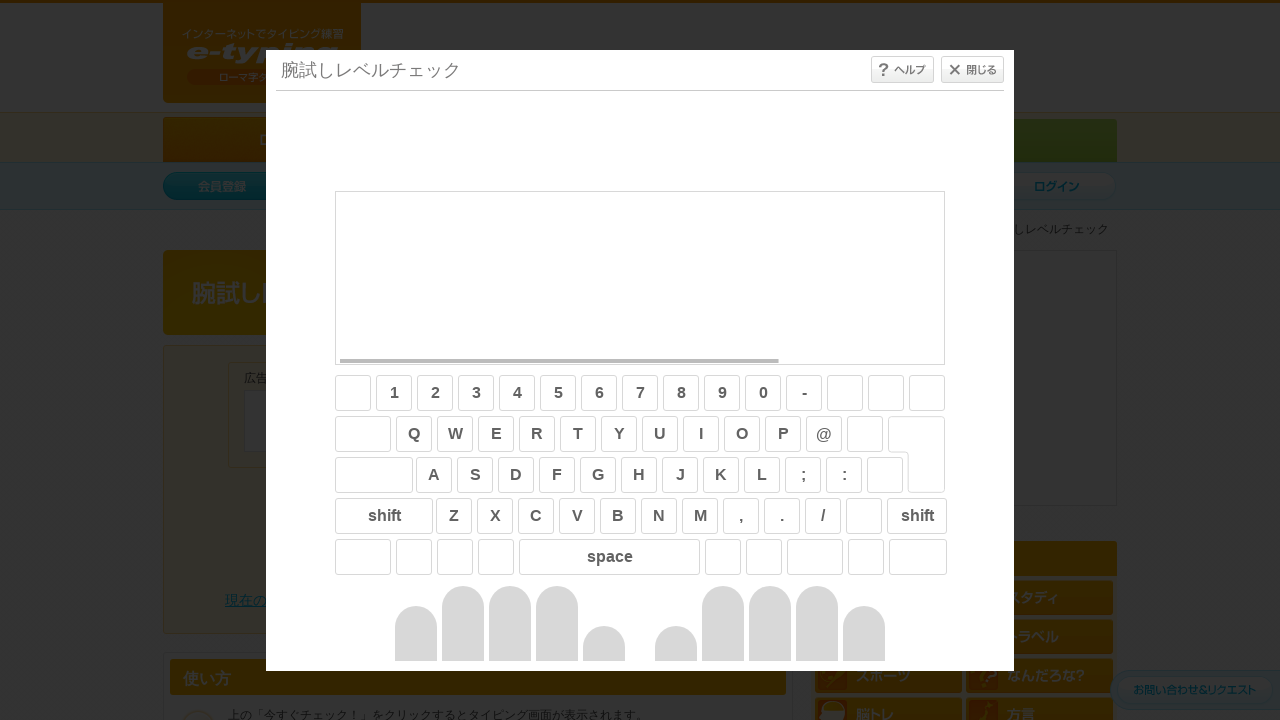

Waited 1 second before next sentence
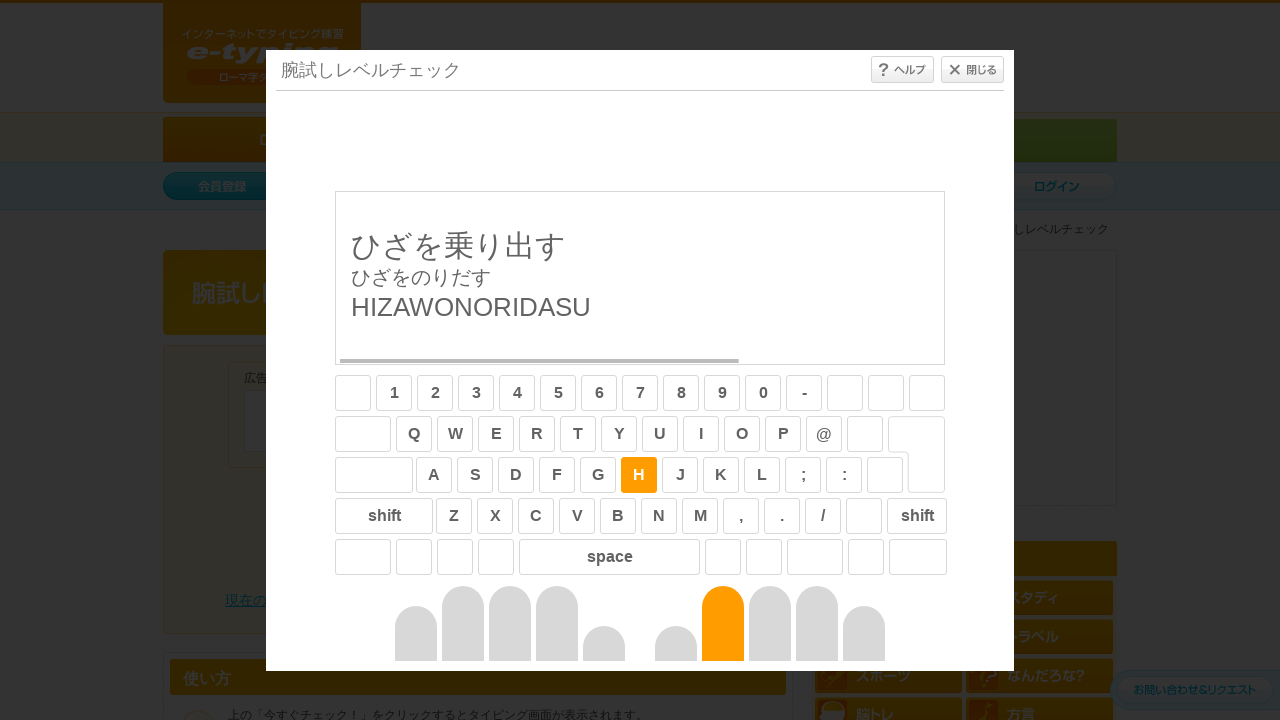

Retrieved sentence text to type: 'HIZAWONORIDASU'
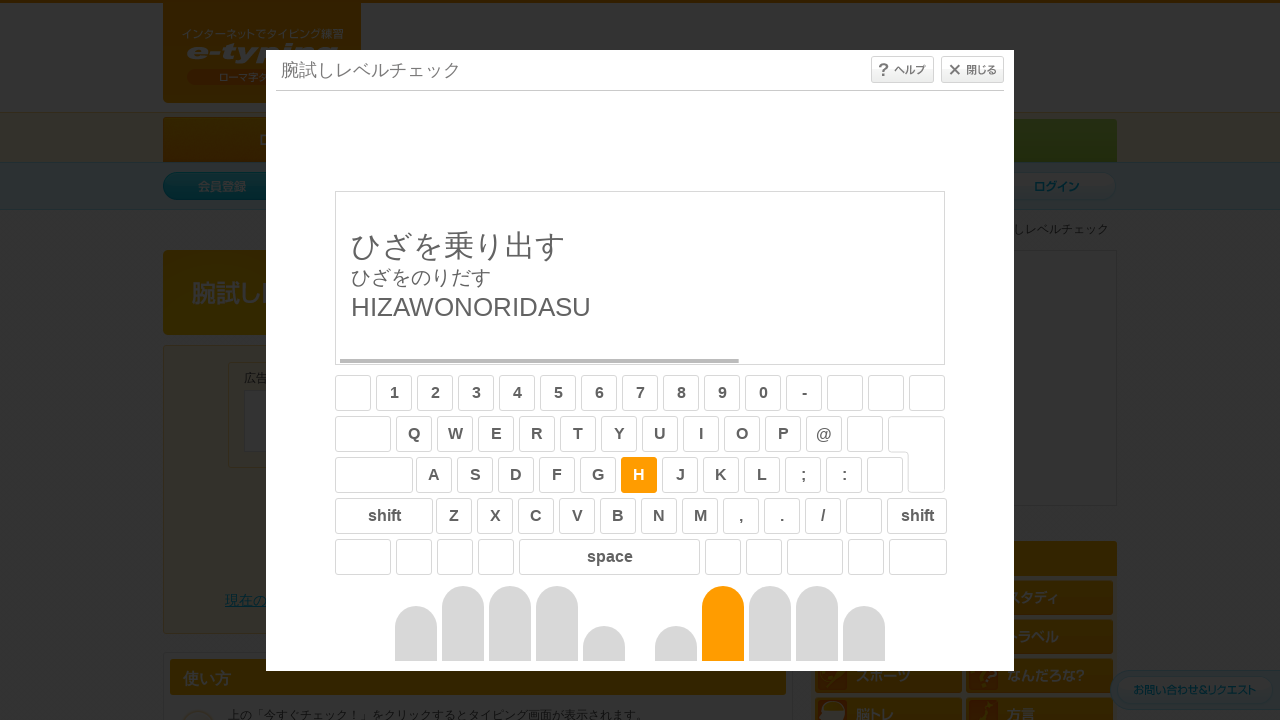

Typed sentence: 'HIZAWONORIDASU' on #typing_content >> internal:control=enter-frame >> body
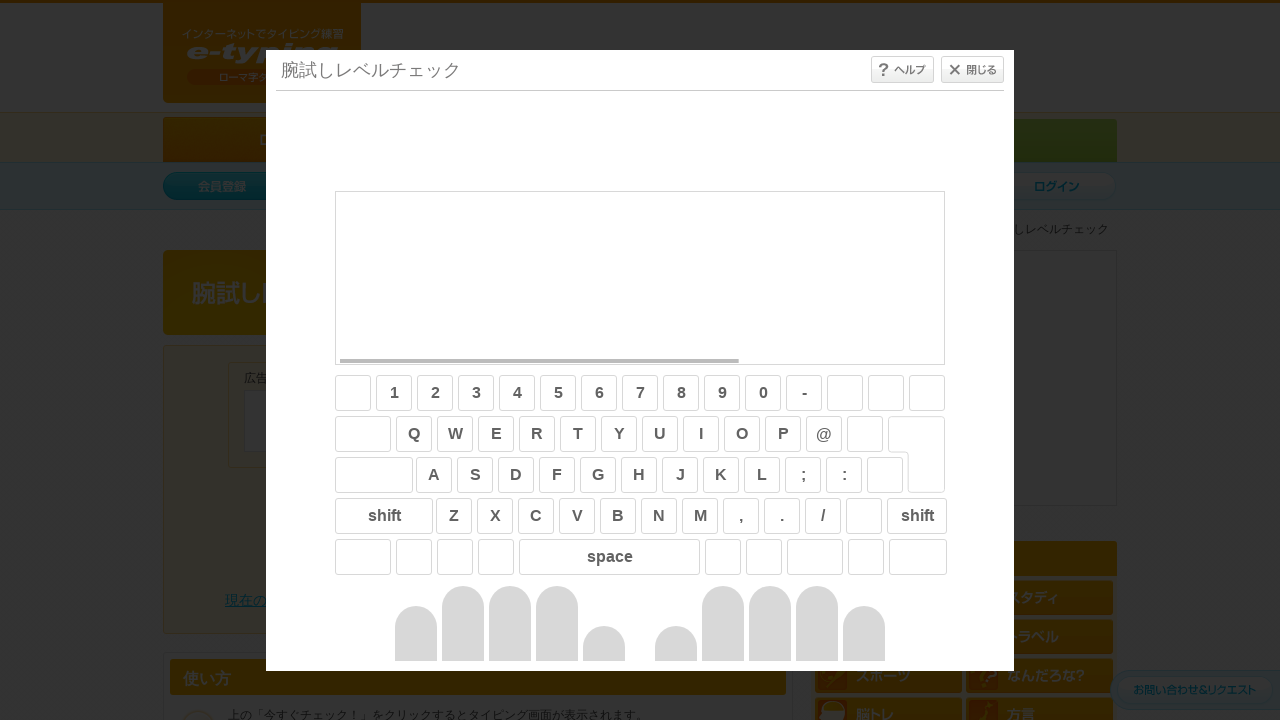

Waited 1 second before next sentence
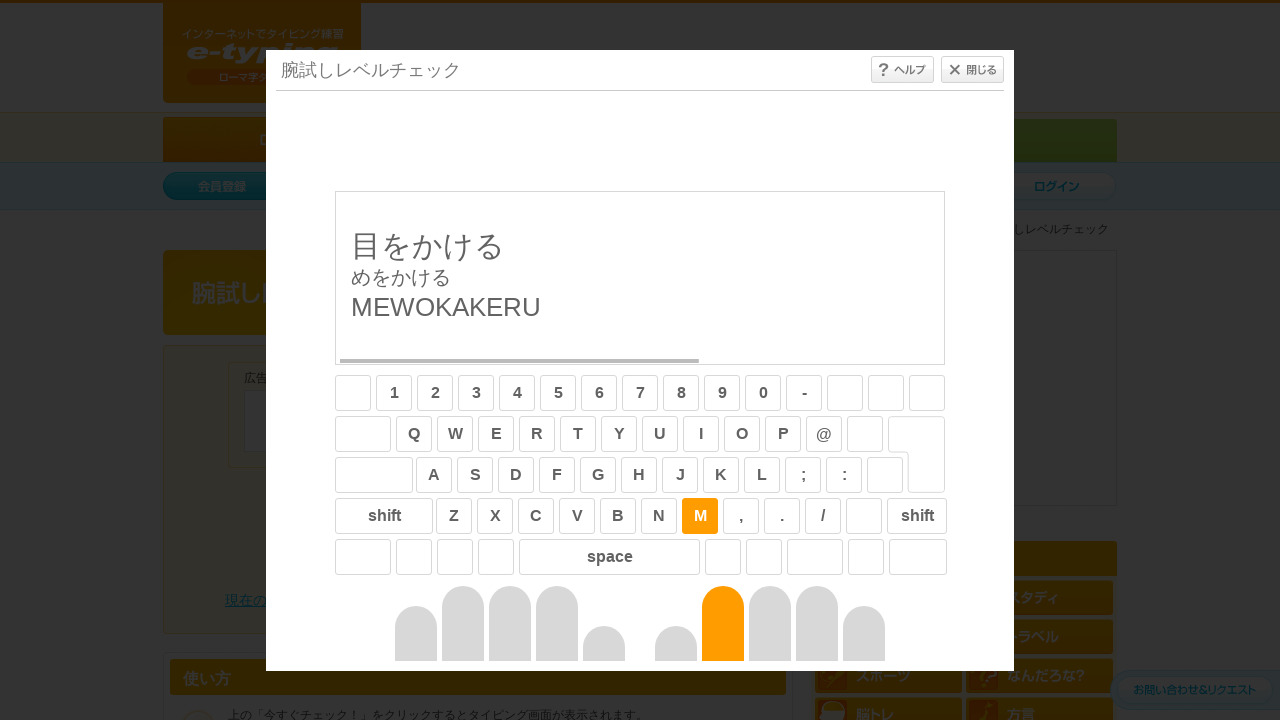

Retrieved sentence text to type: 'MEWOKAKERU'
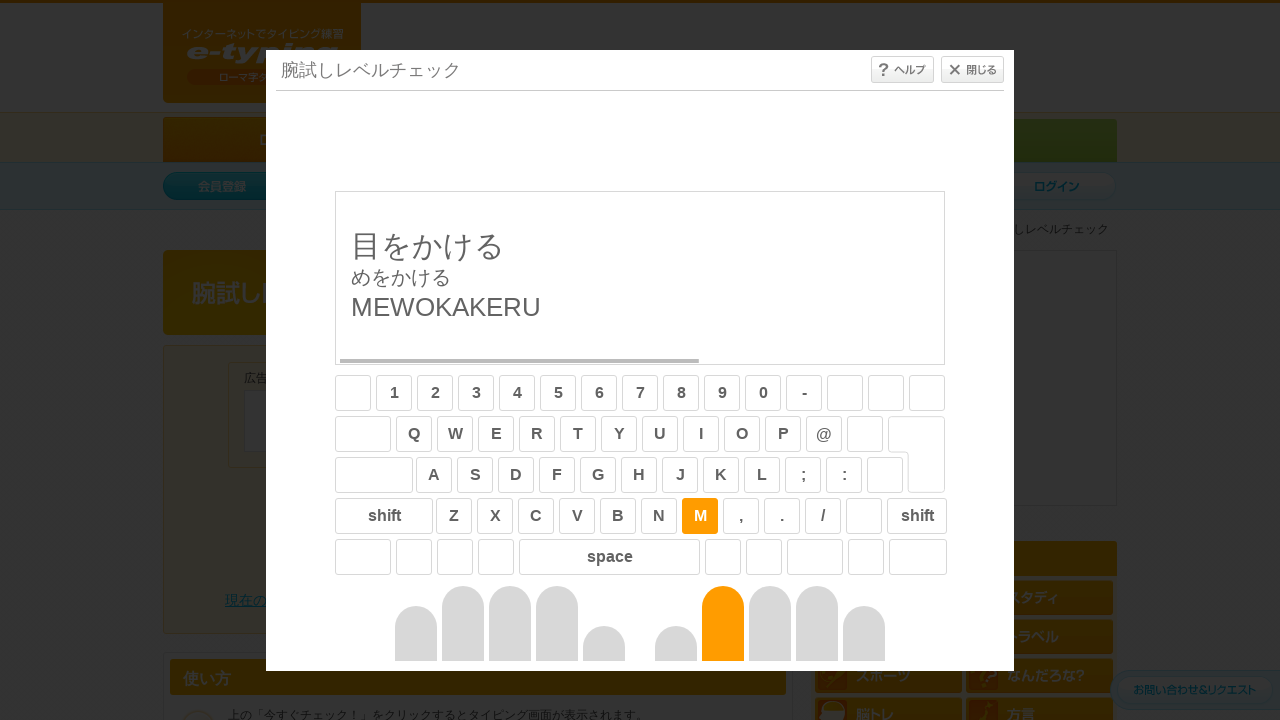

Typed sentence: 'MEWOKAKERU' on #typing_content >> internal:control=enter-frame >> body
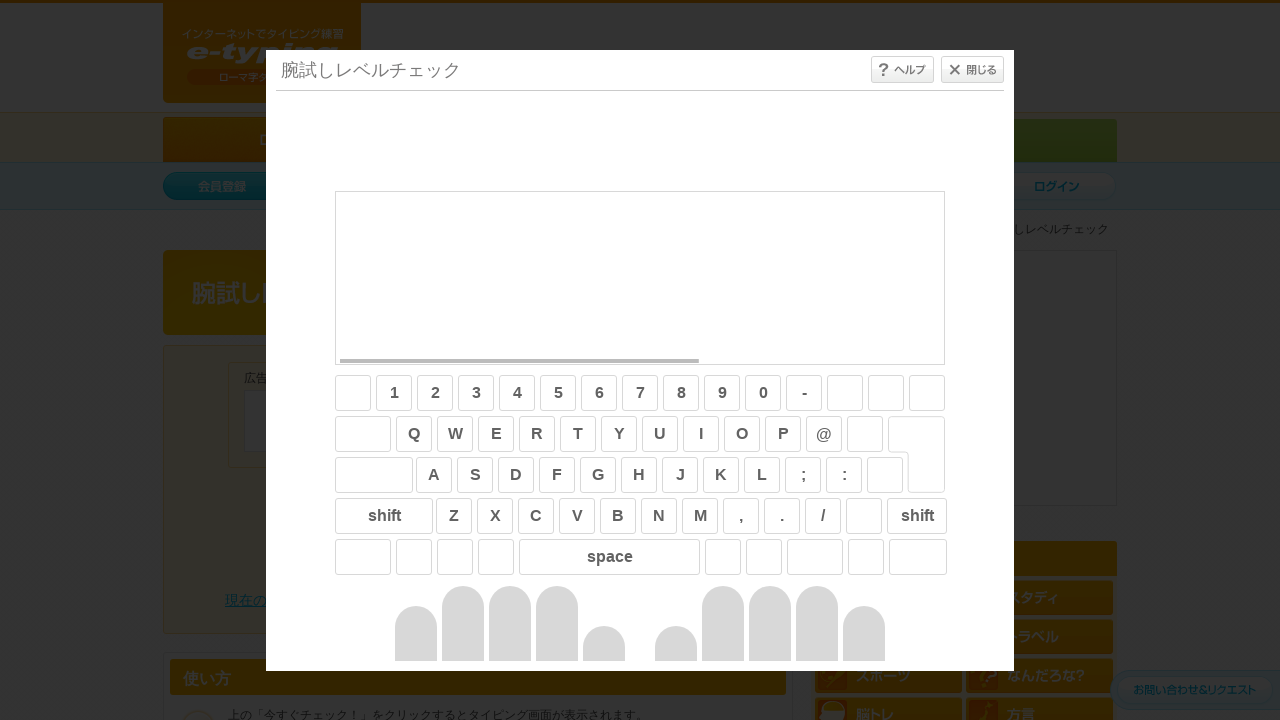

Waited 1 second before next sentence
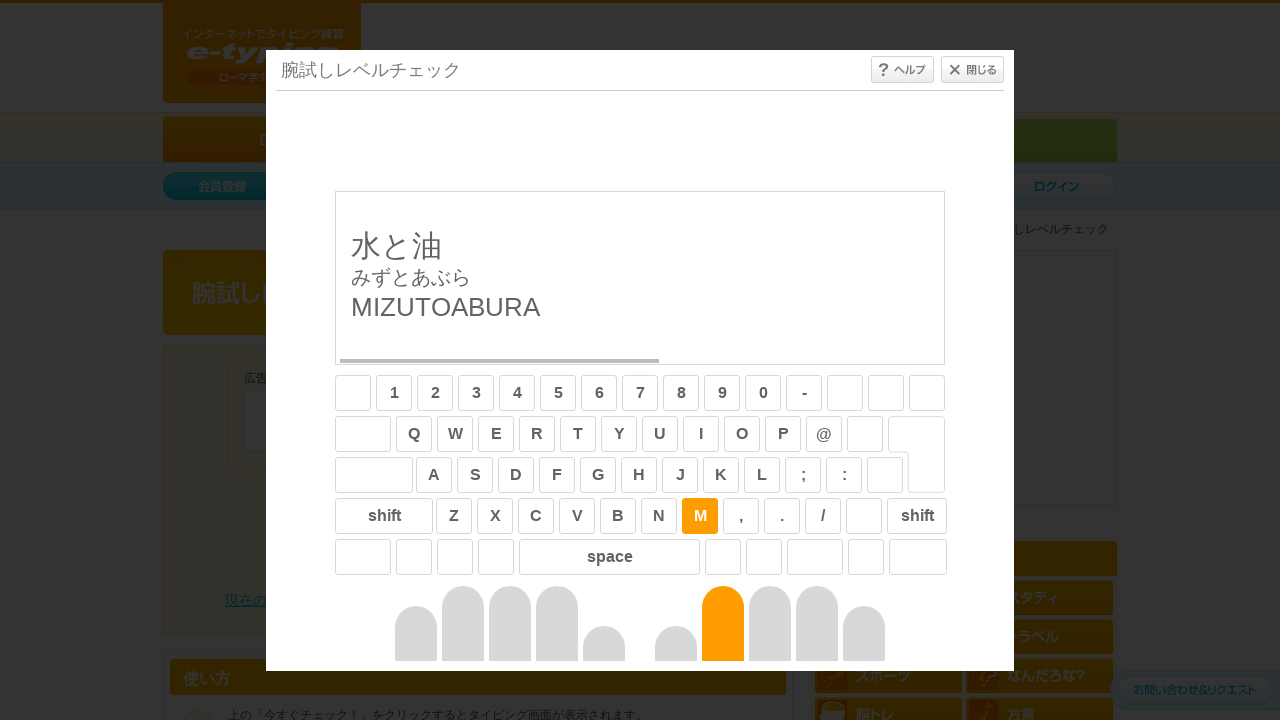

Retrieved sentence text to type: 'MIZUTOABURA'
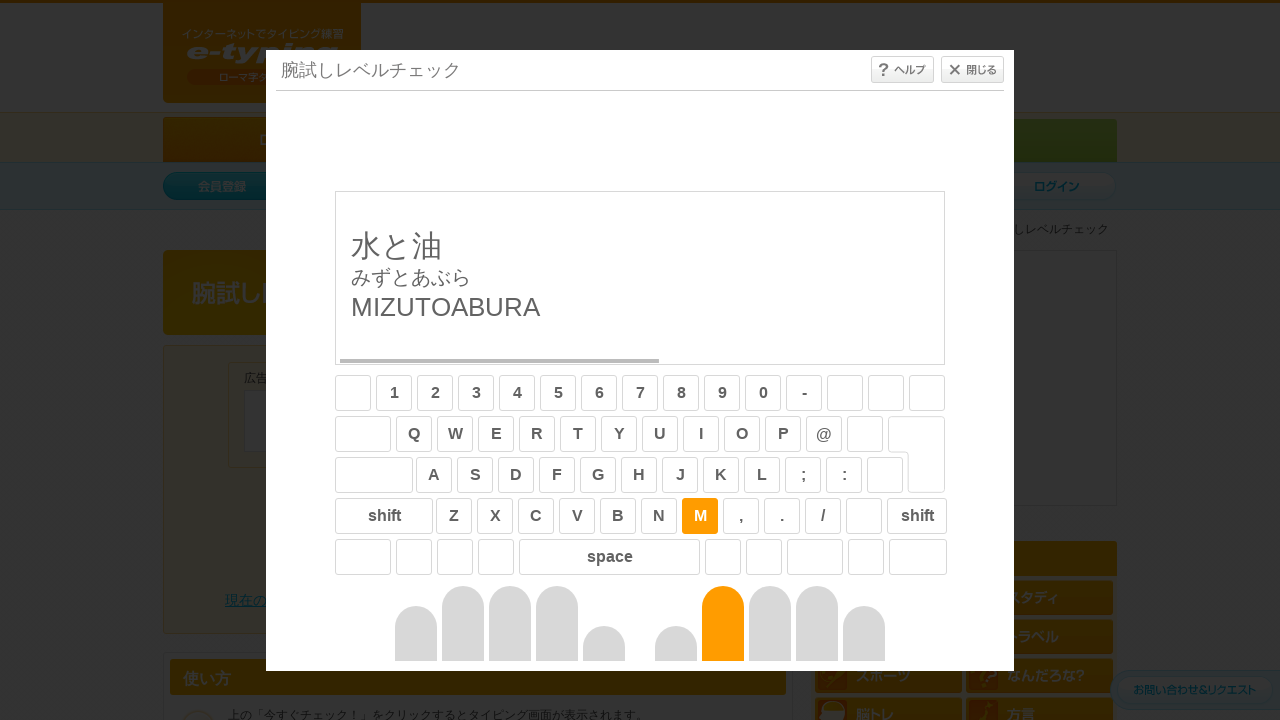

Typed sentence: 'MIZUTOABURA' on #typing_content >> internal:control=enter-frame >> body
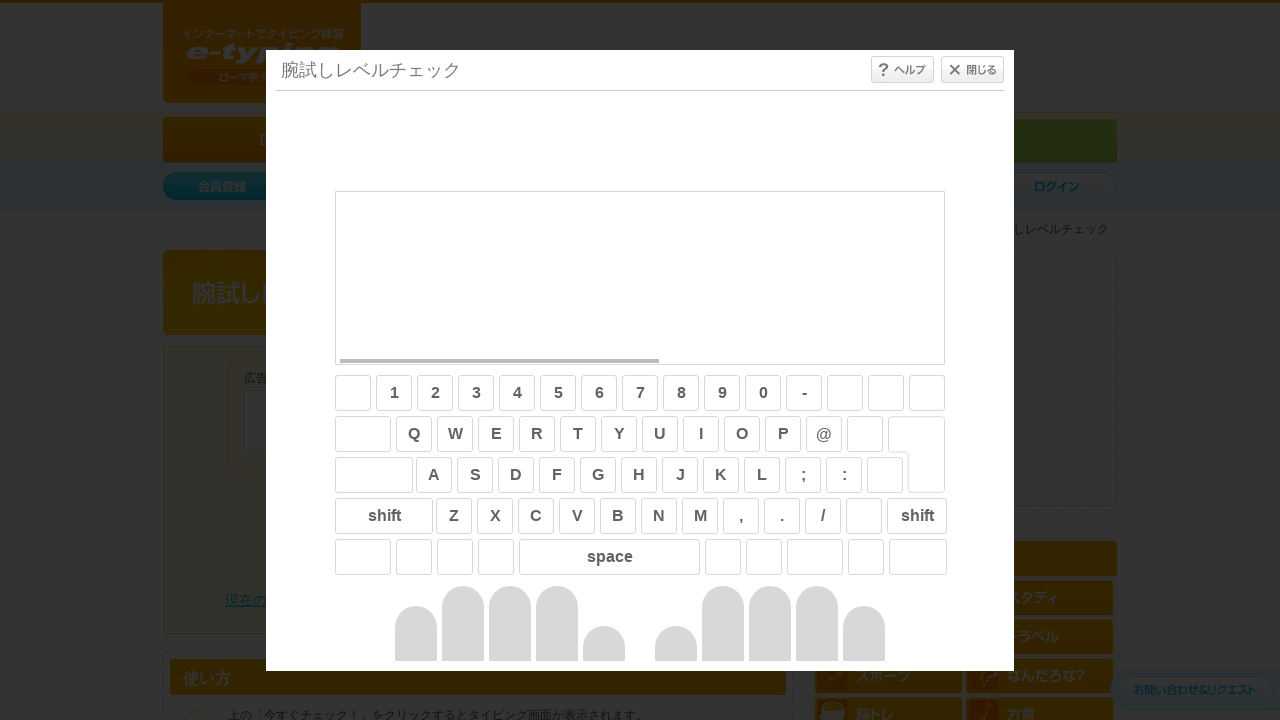

Waited 1 second before next sentence
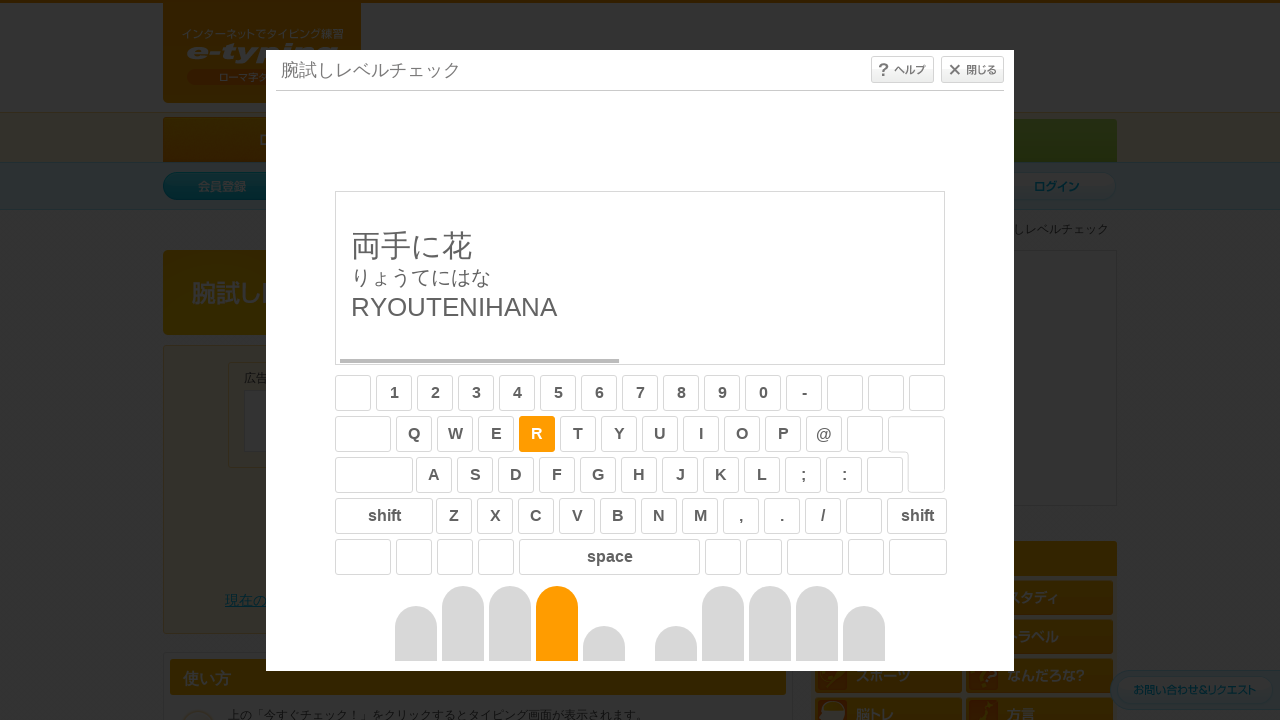

Retrieved sentence text to type: 'RYOUTENIHANA'
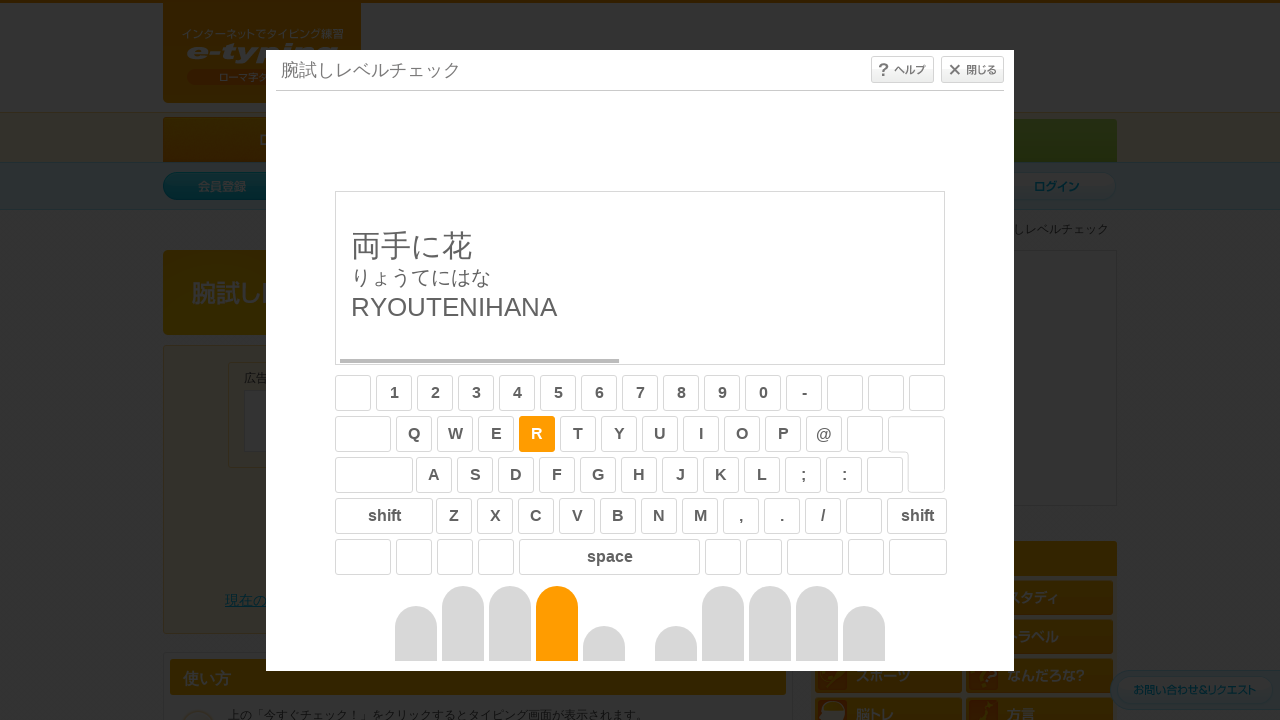

Typed sentence: 'RYOUTENIHANA' on #typing_content >> internal:control=enter-frame >> body
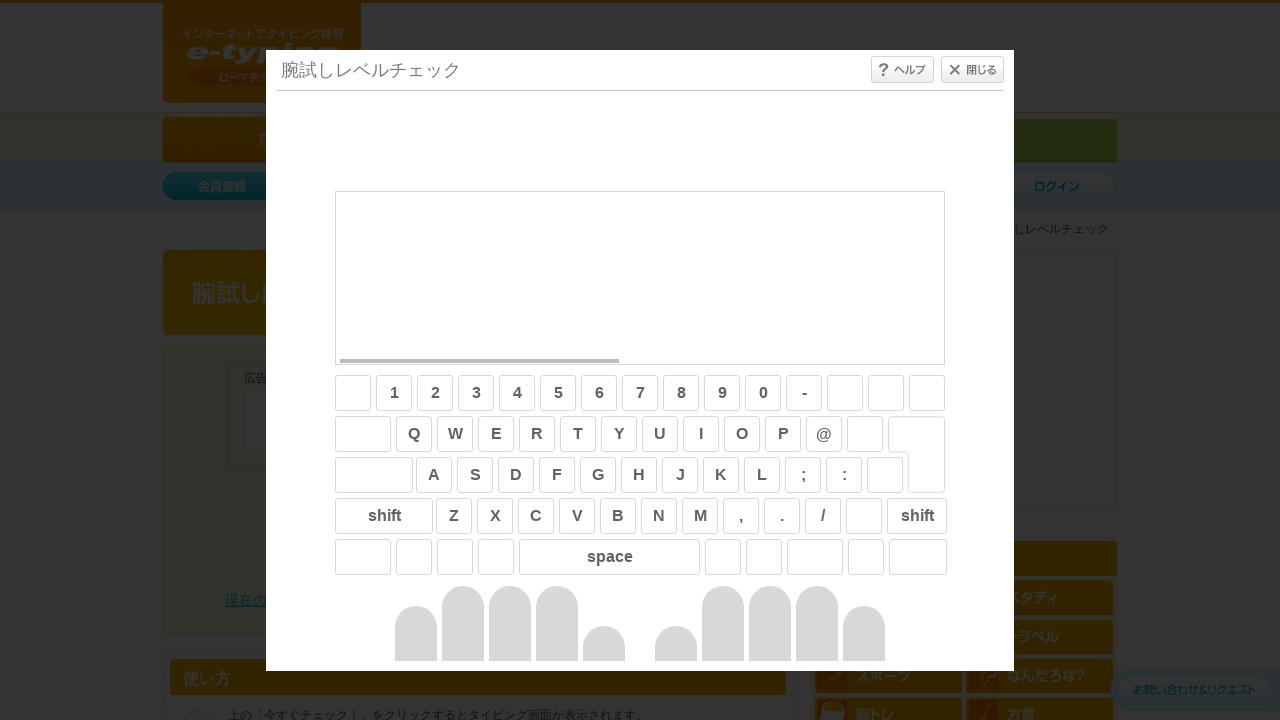

Waited 1 second before next sentence
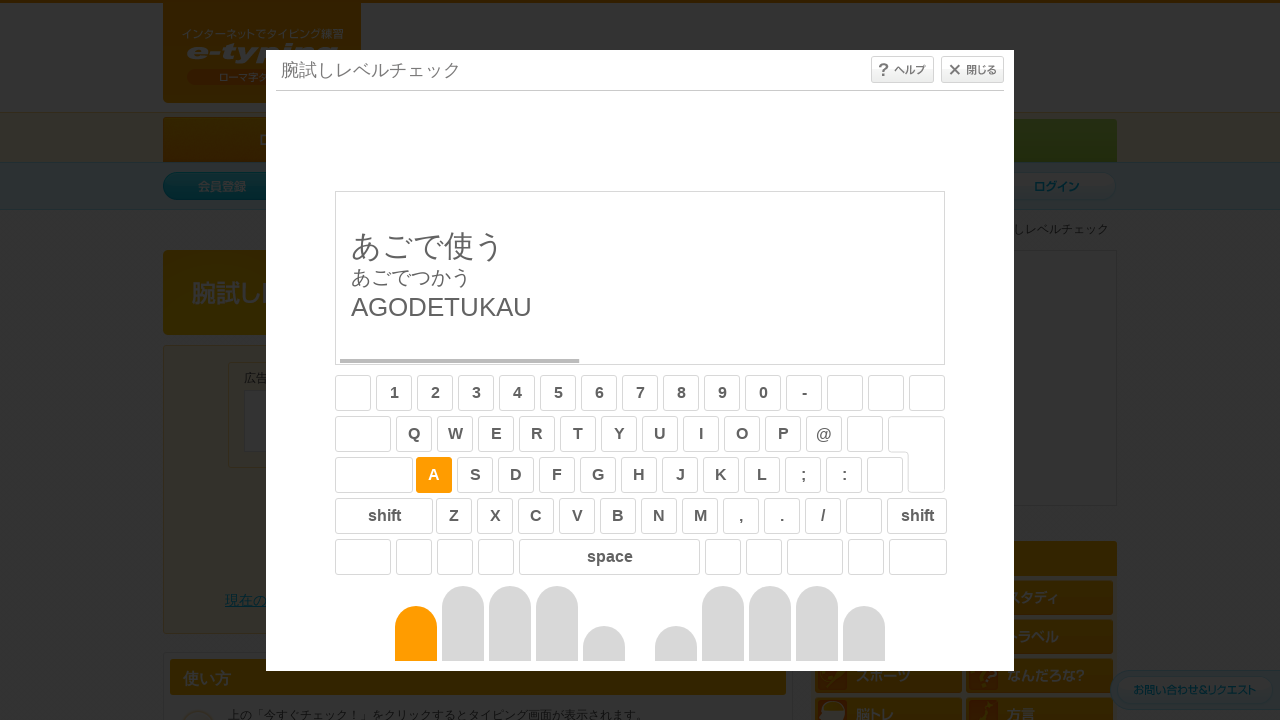

Retrieved sentence text to type: 'AGODETUKAU'
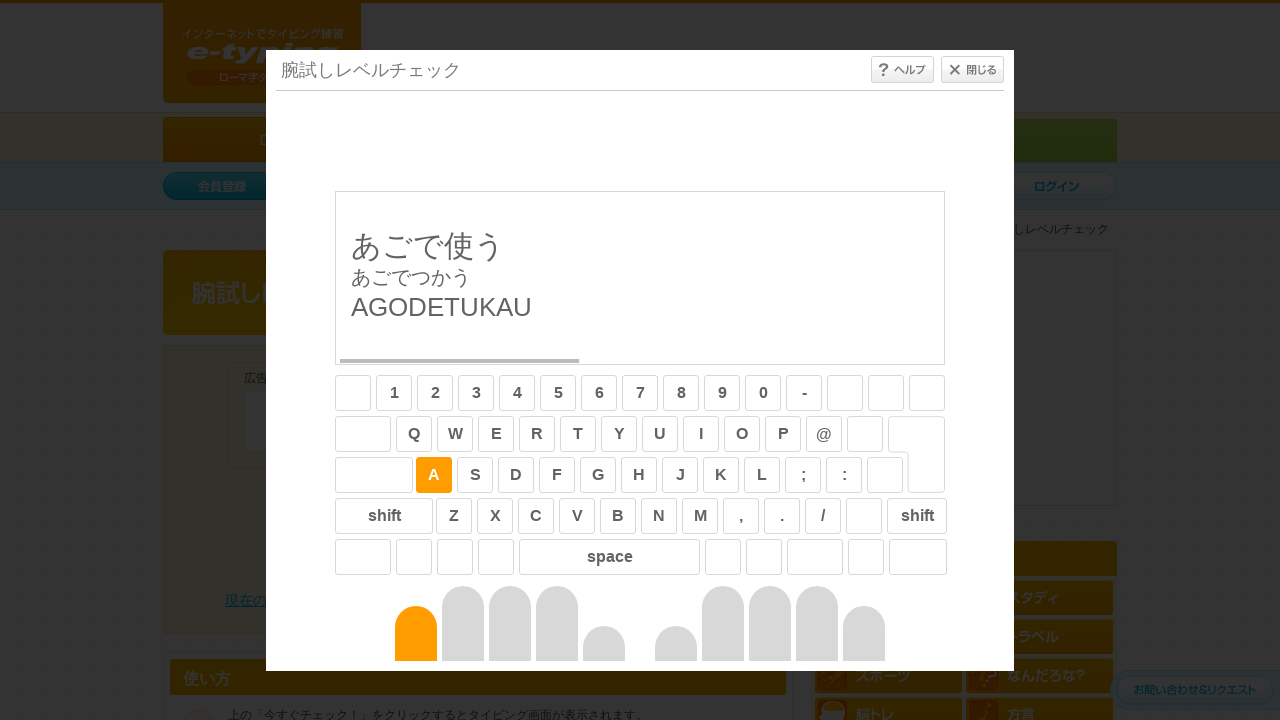

Typed sentence: 'AGODETUKAU' on #typing_content >> internal:control=enter-frame >> body
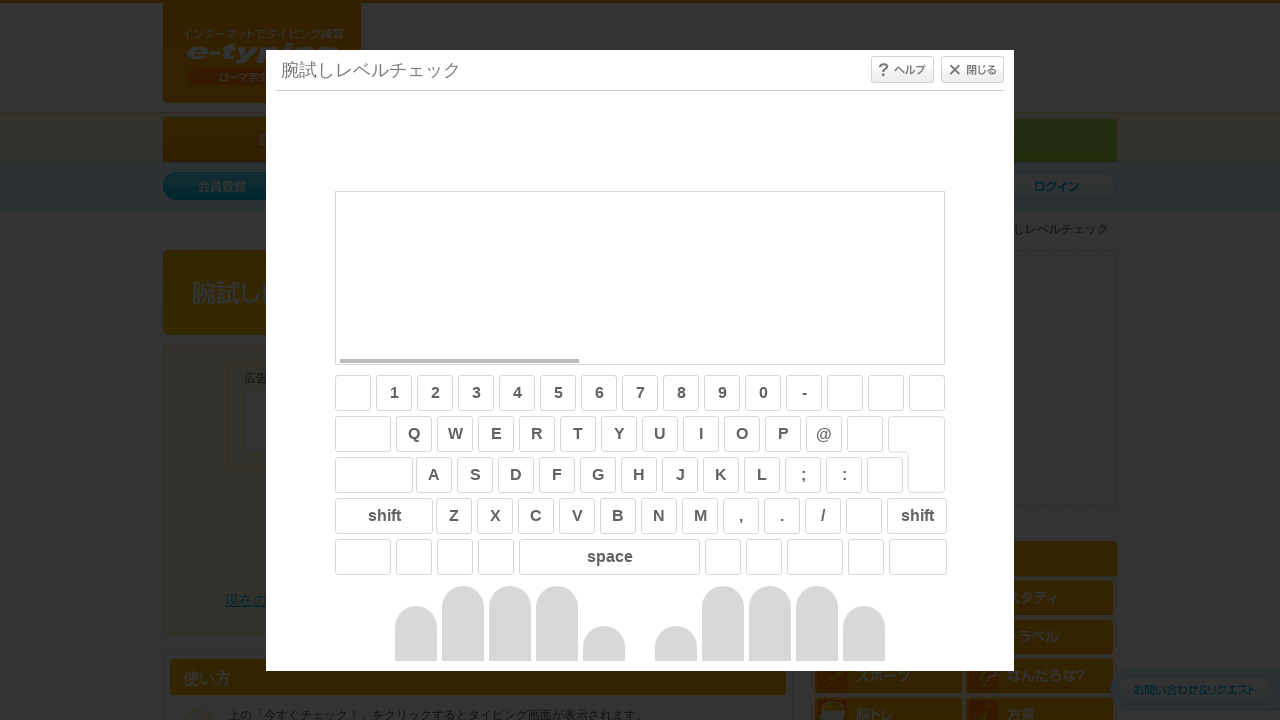

Waited 1 second before next sentence
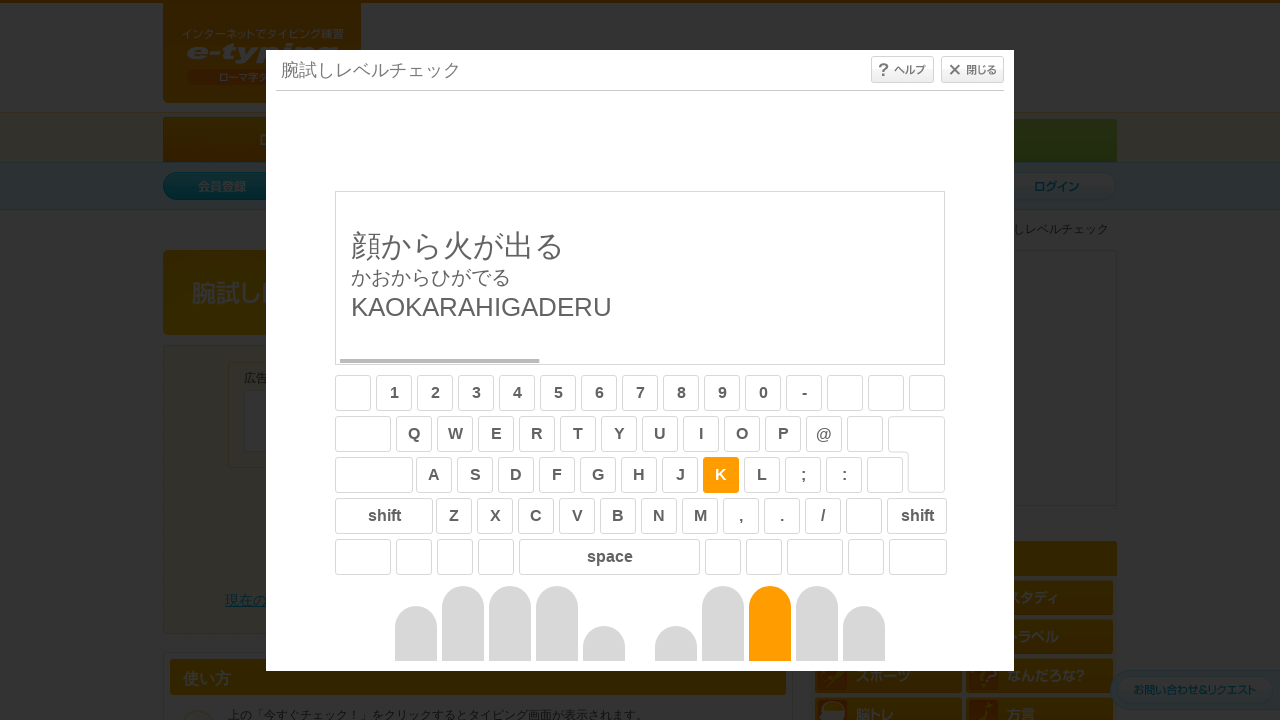

Retrieved sentence text to type: 'KAOKARAHIGADERU'
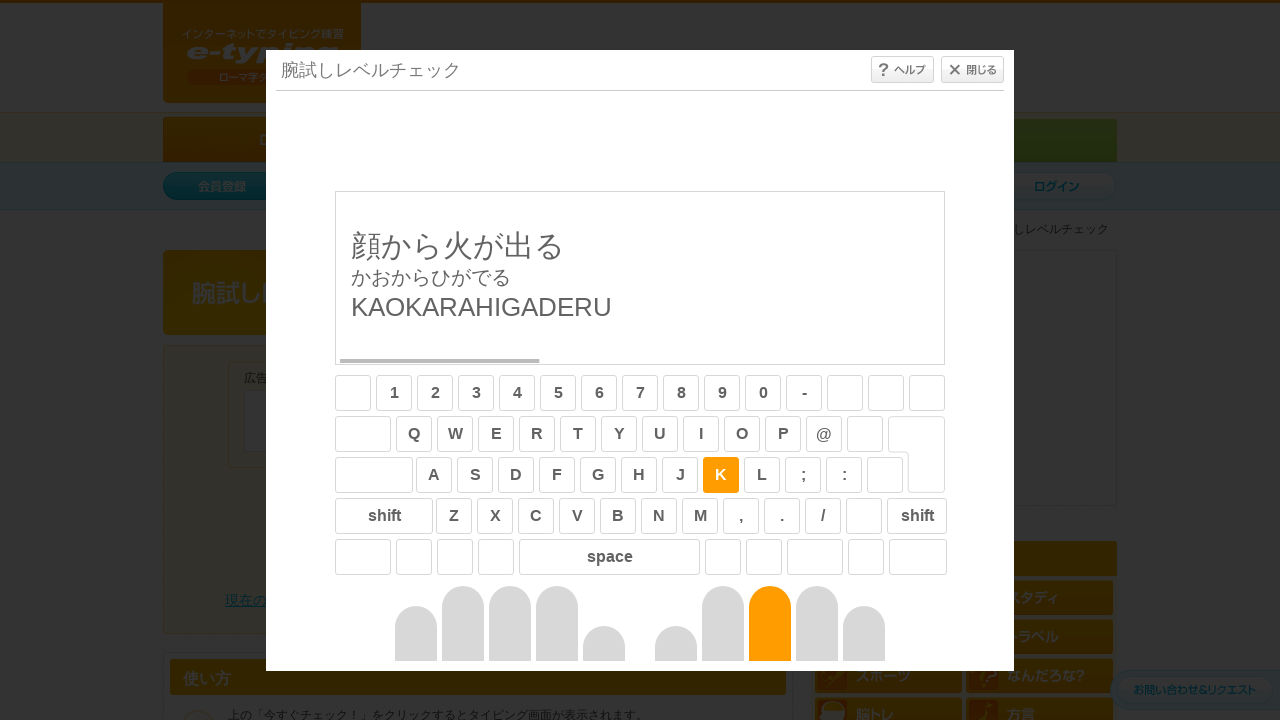

Typed sentence: 'KAOKARAHIGADERU' on #typing_content >> internal:control=enter-frame >> body
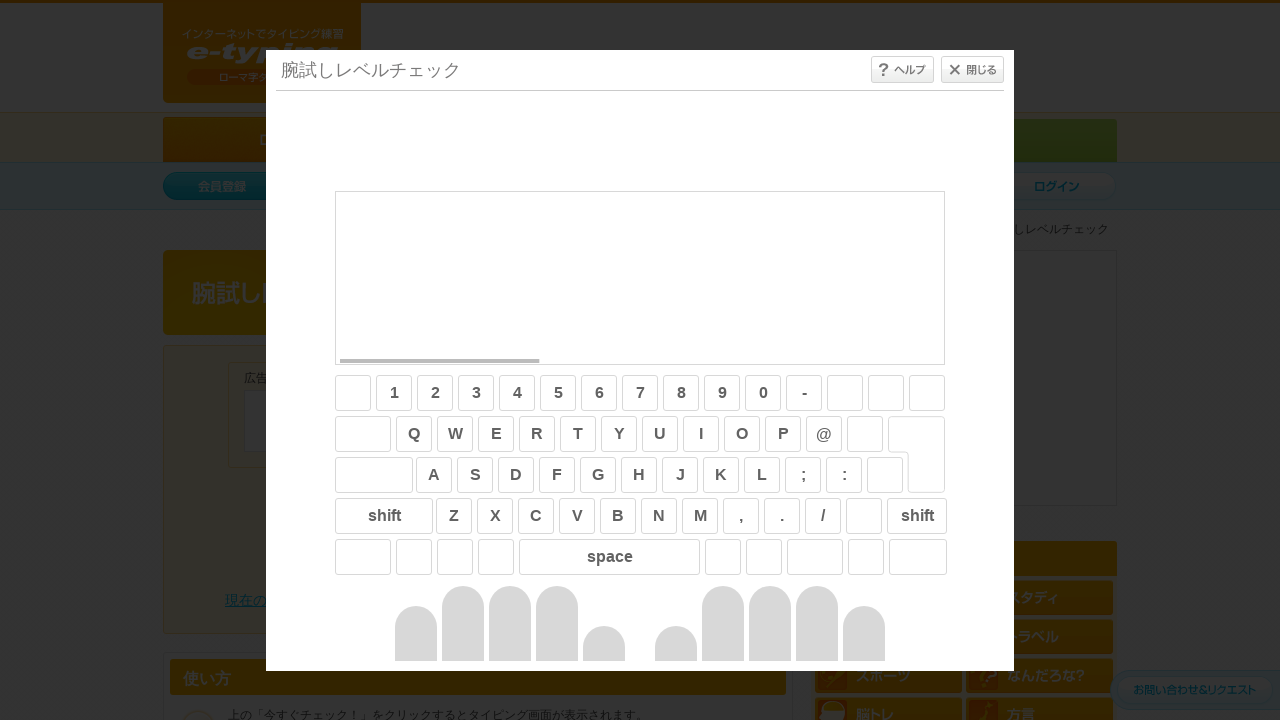

Waited 1 second before next sentence
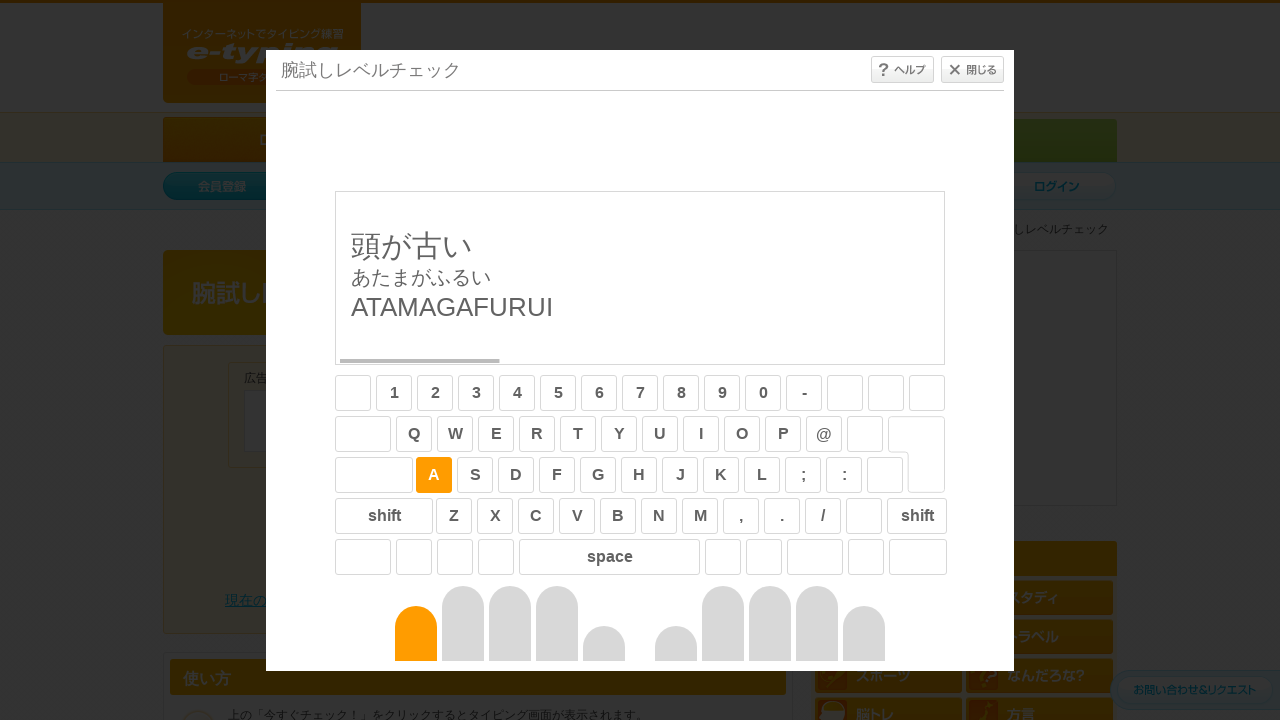

Retrieved sentence text to type: 'ATAMAGAFURUI'
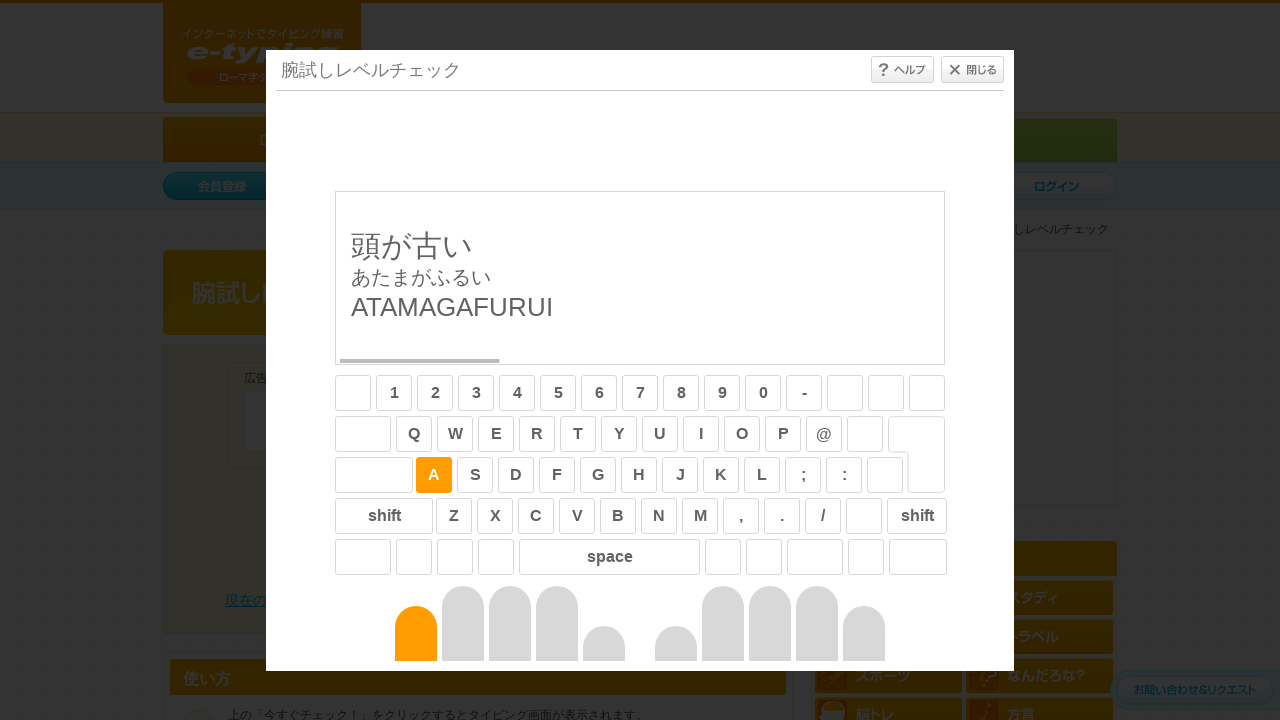

Typed sentence: 'ATAMAGAFURUI' on #typing_content >> internal:control=enter-frame >> body
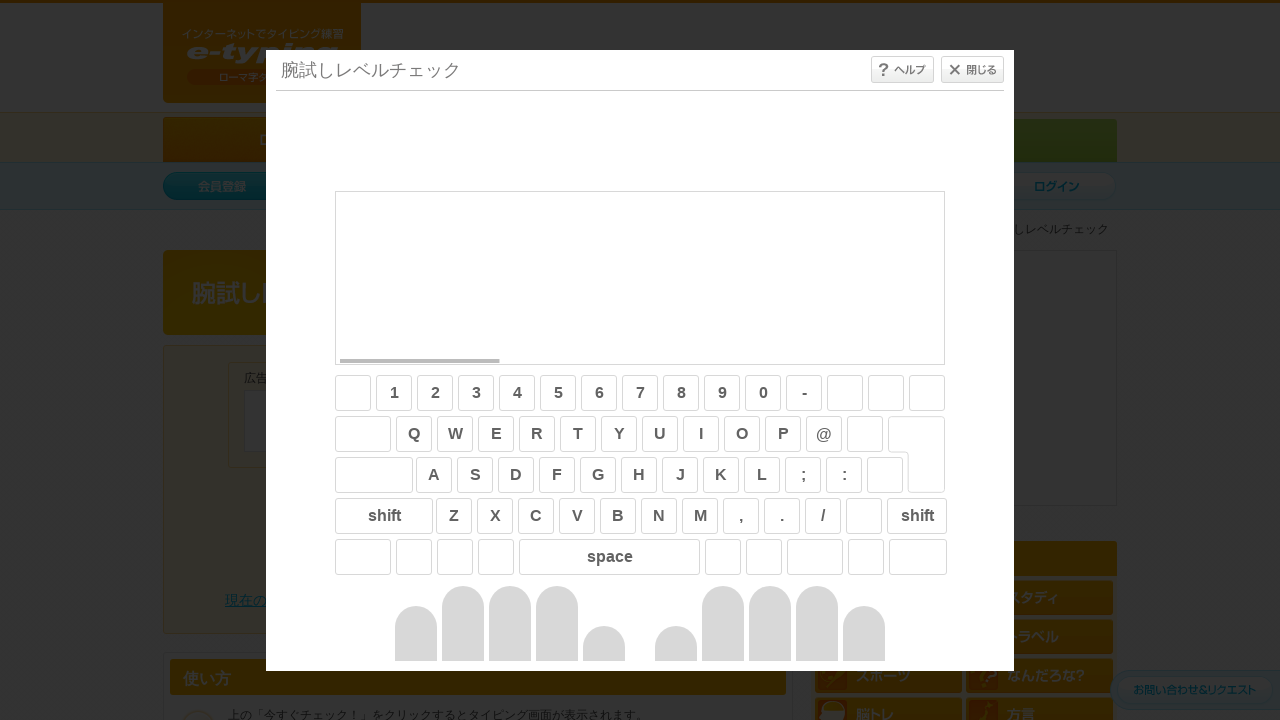

Waited 1 second before next sentence
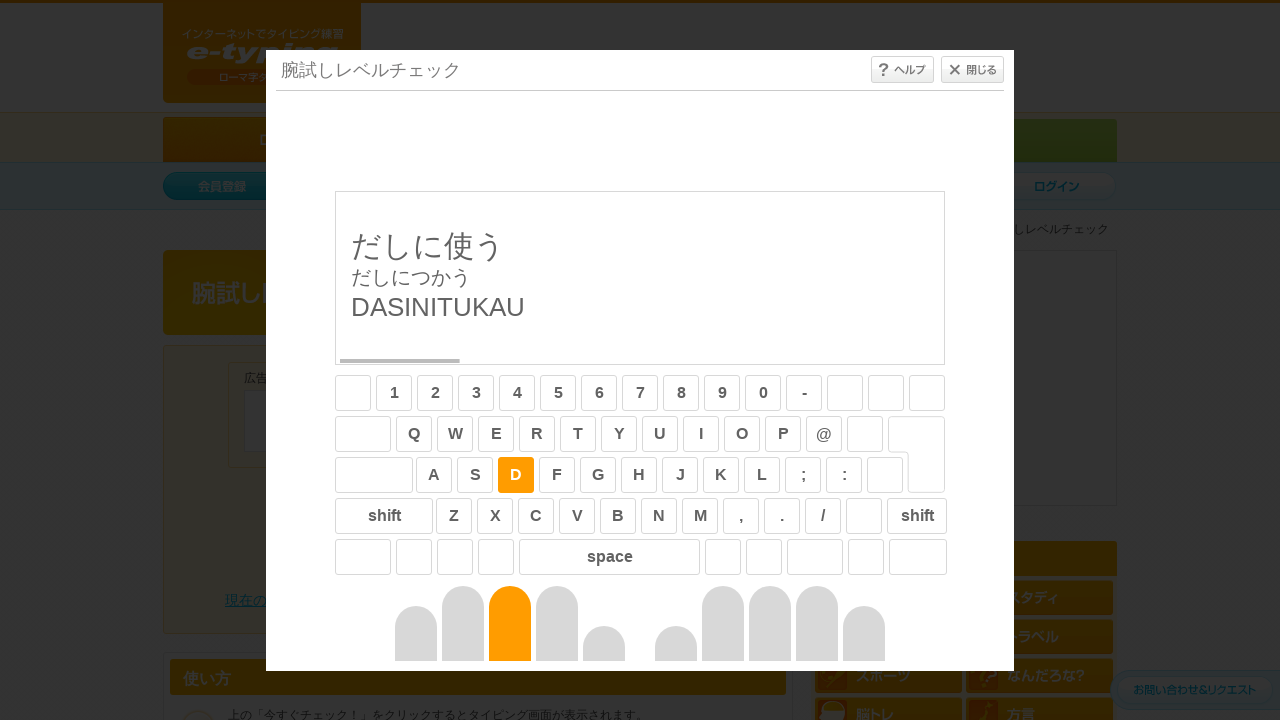

Retrieved sentence text to type: 'DASINITUKAU'
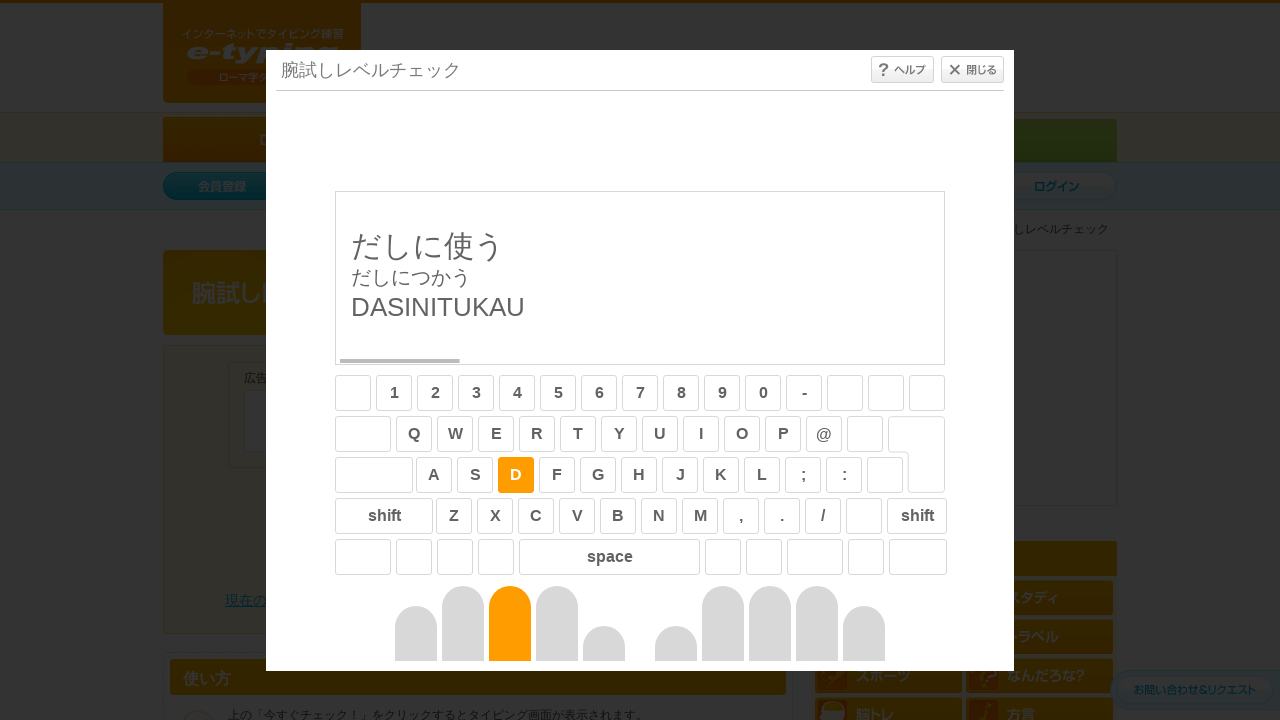

Typed sentence: 'DASINITUKAU' on #typing_content >> internal:control=enter-frame >> body
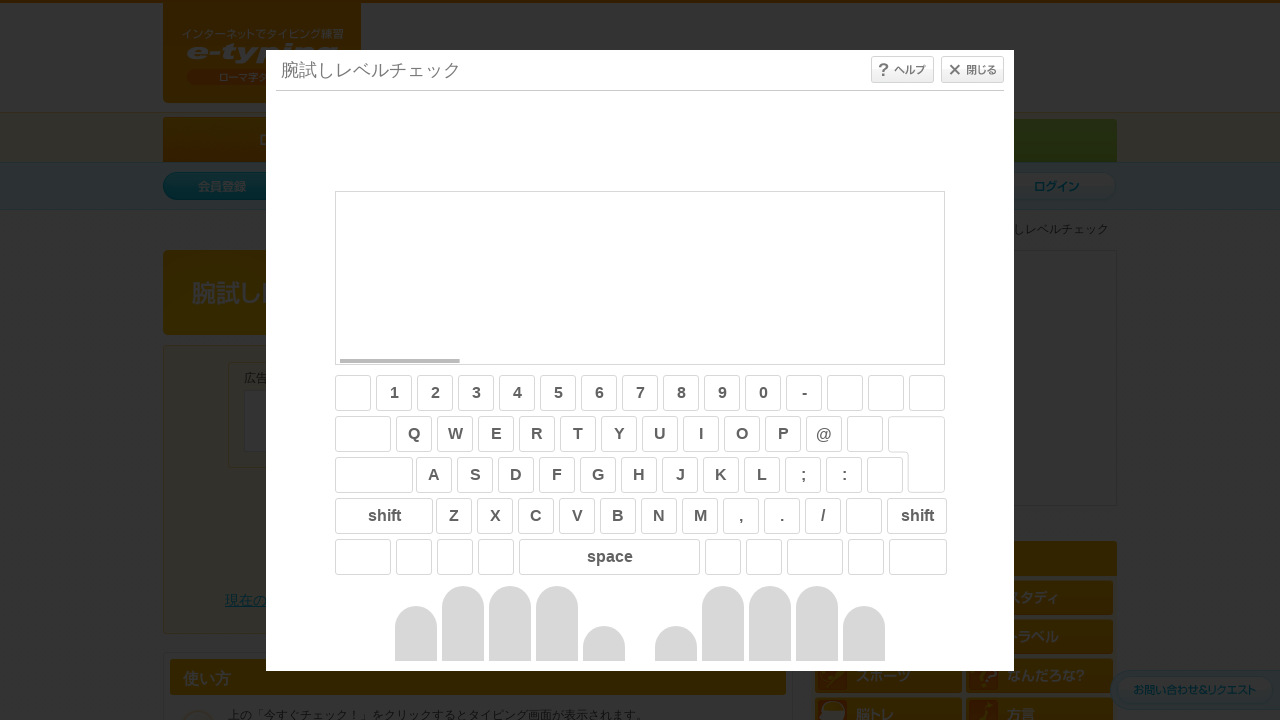

Waited 1 second before next sentence
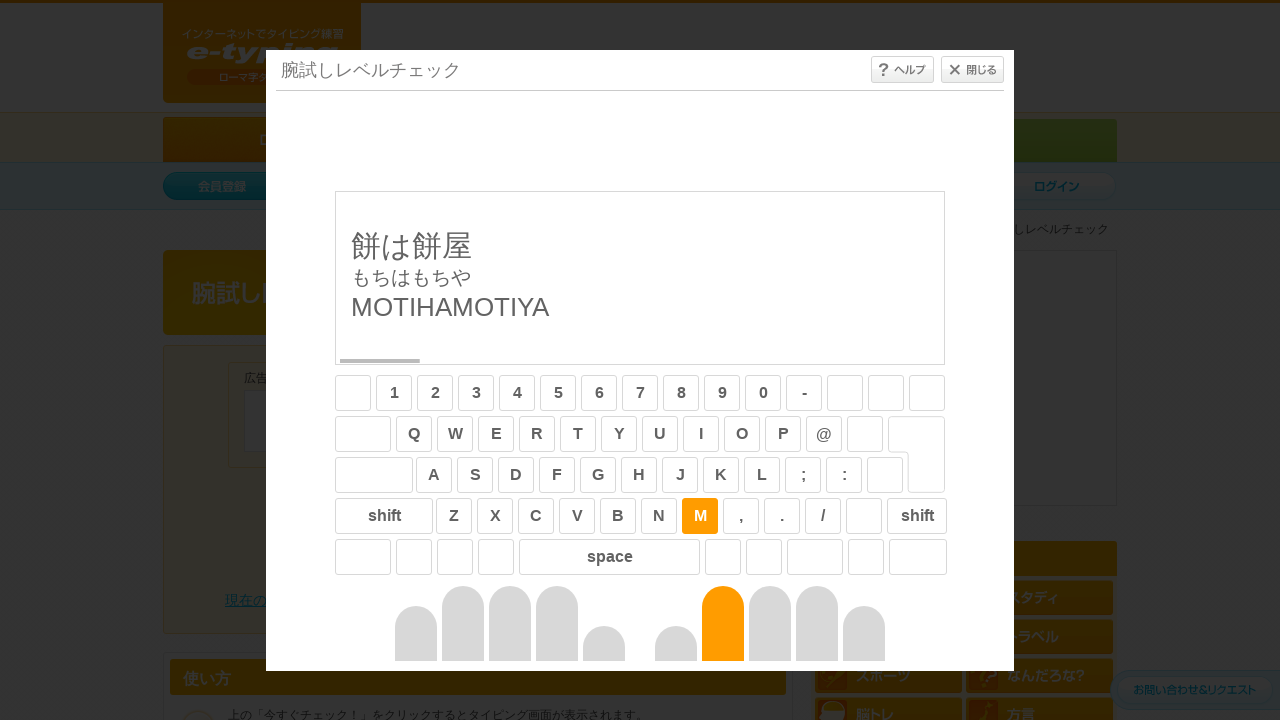

Retrieved sentence text to type: 'MOTIHAMOTIYA'
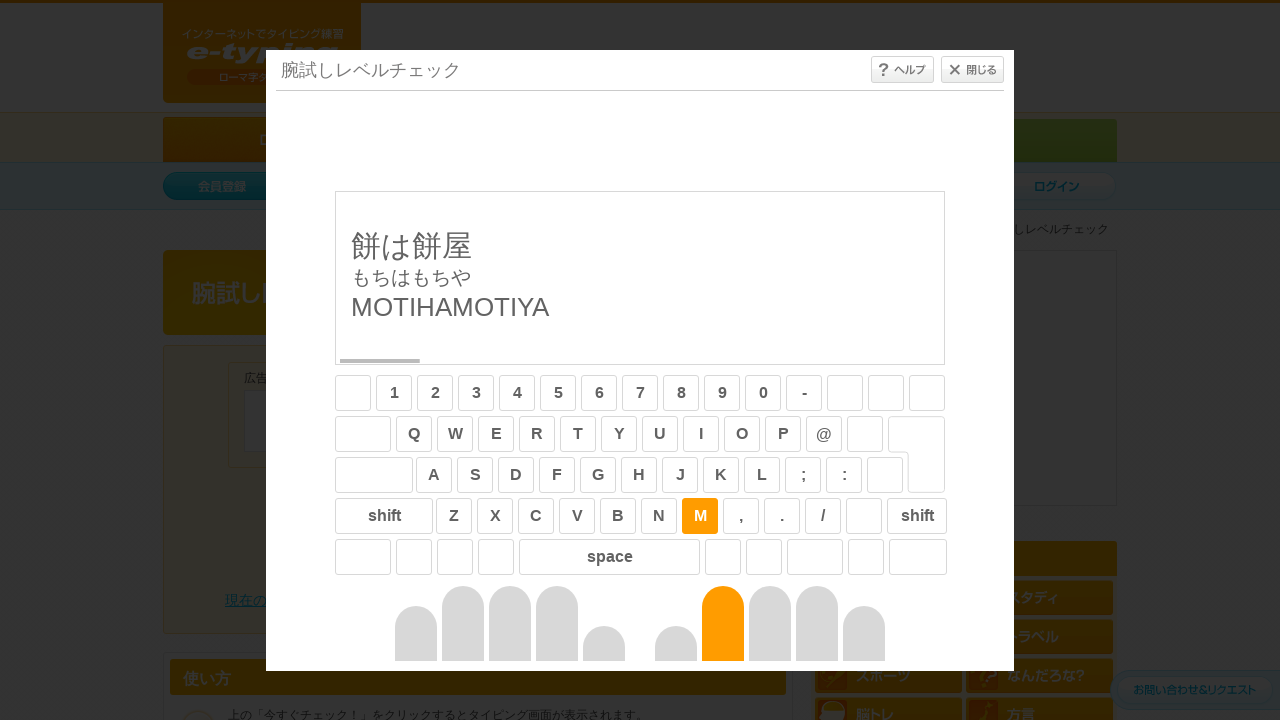

Typed sentence: 'MOTIHAMOTIYA' on #typing_content >> internal:control=enter-frame >> body
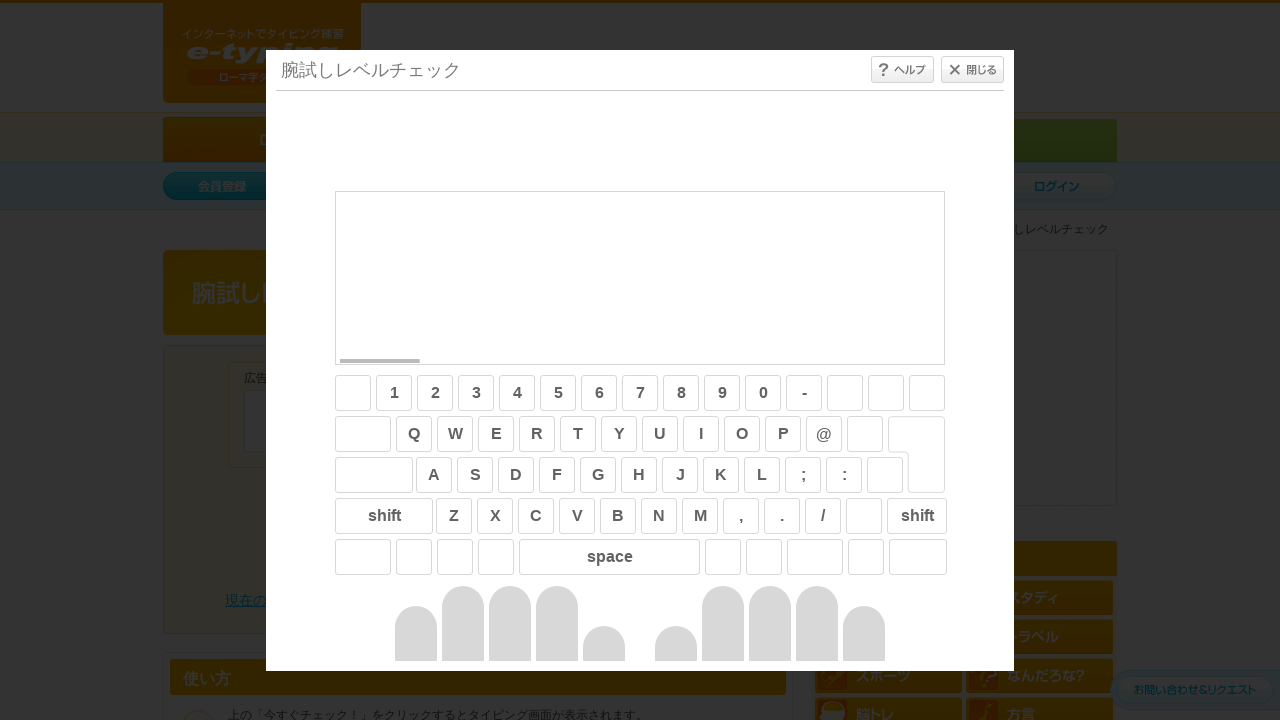

Waited 1 second before next sentence
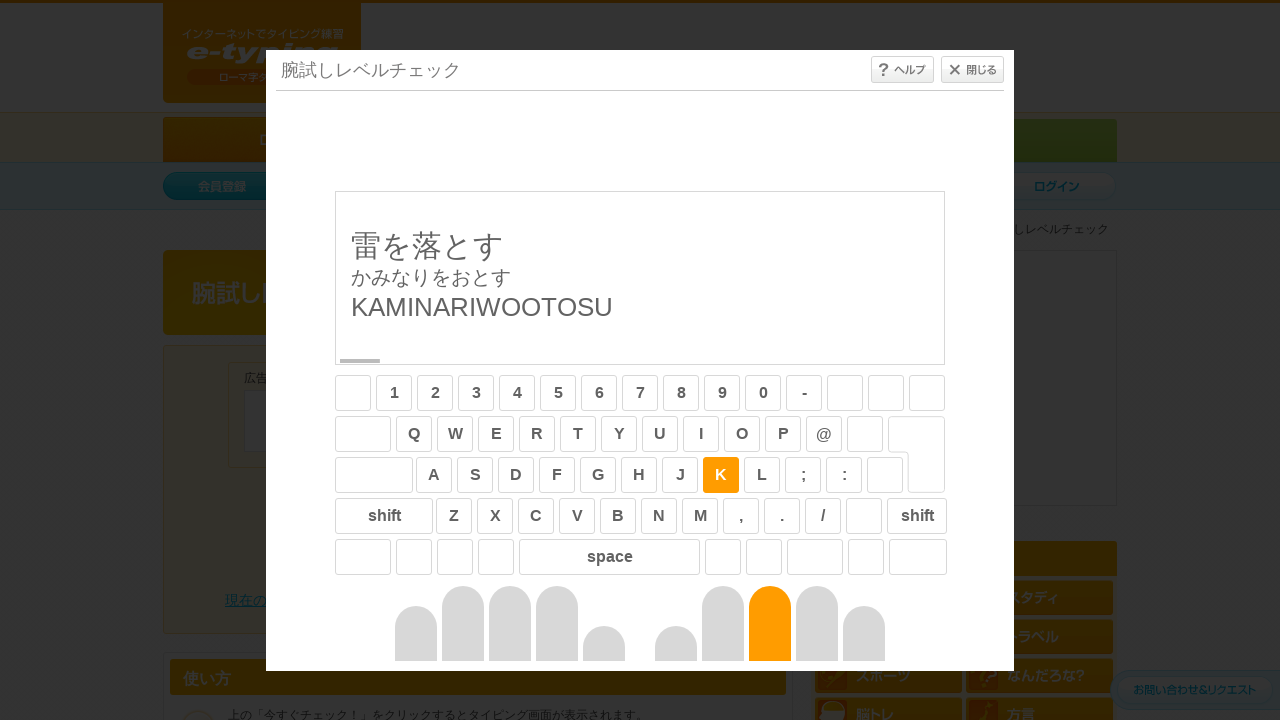

Retrieved sentence text to type: 'KAMINARIWOOTOSU'
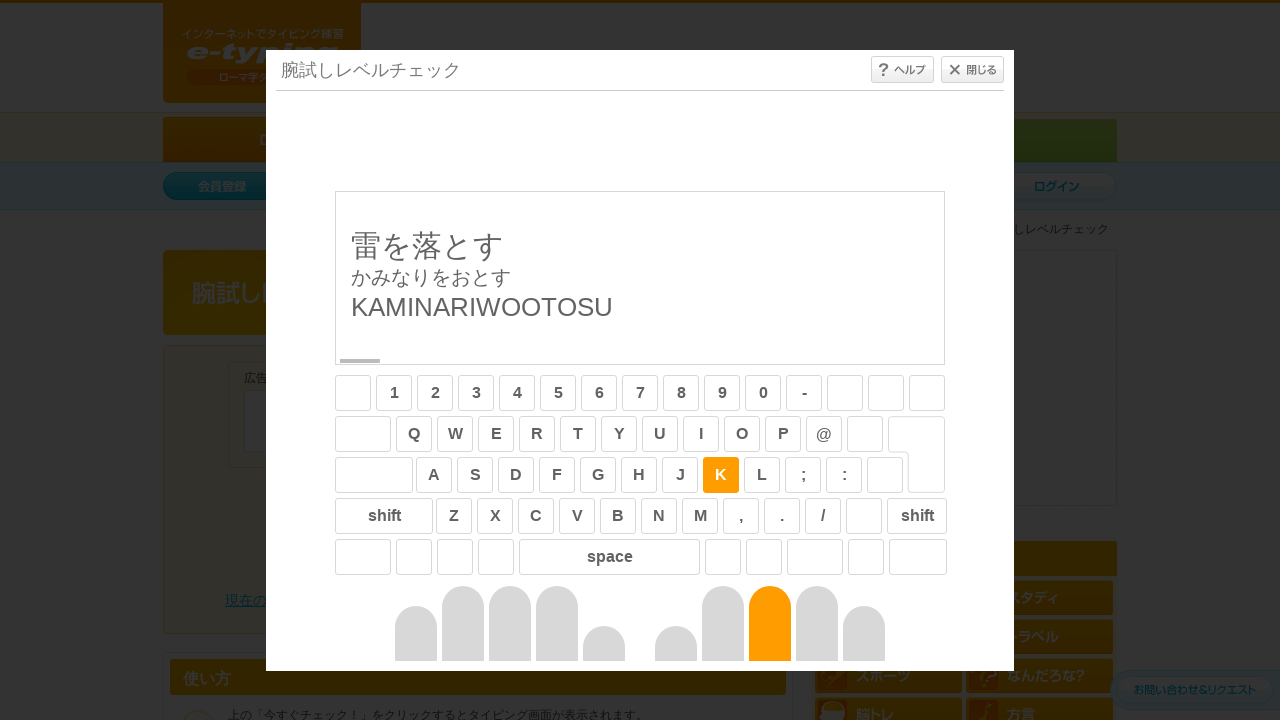

Typed sentence: 'KAMINARIWOOTOSU' on #typing_content >> internal:control=enter-frame >> body
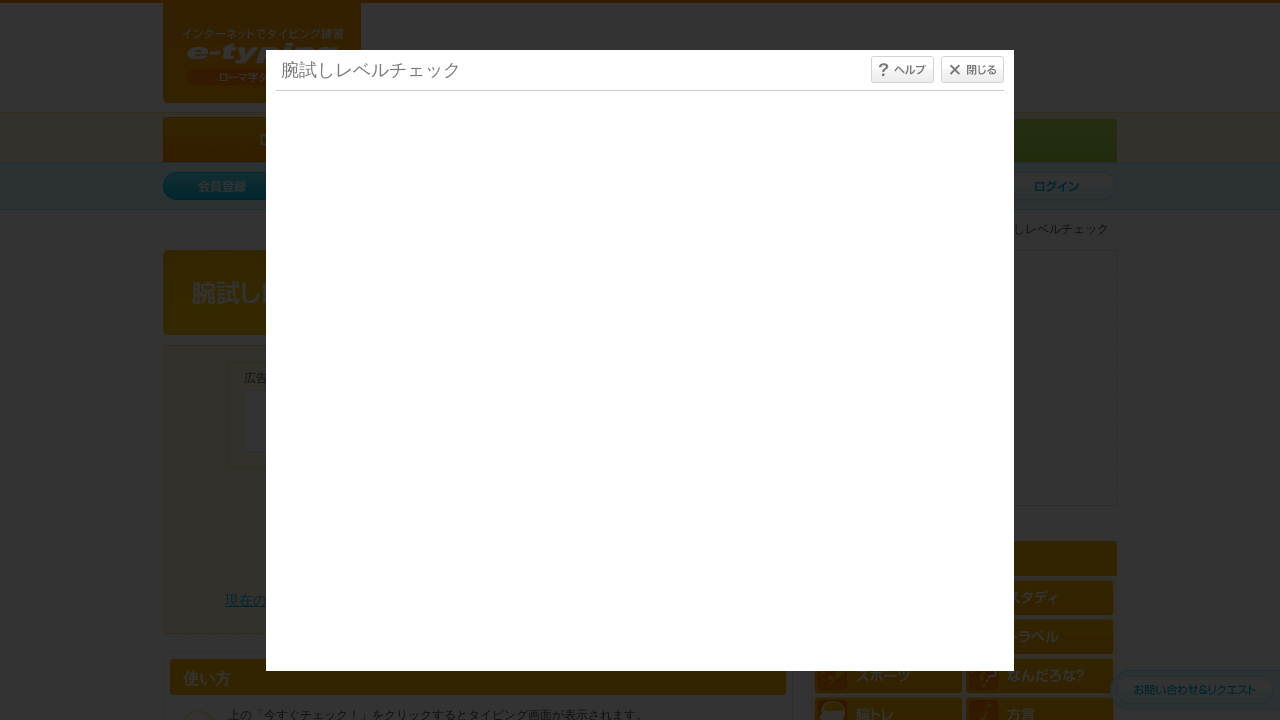

Waited 1 second before next sentence
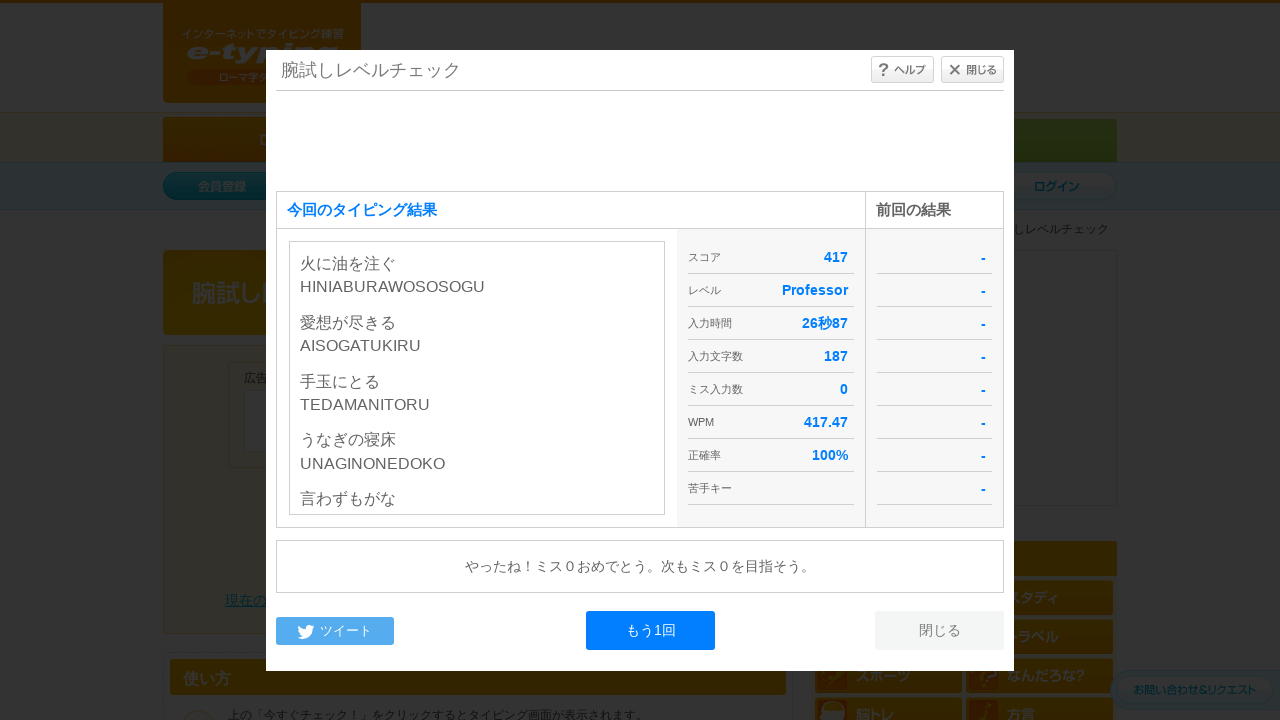

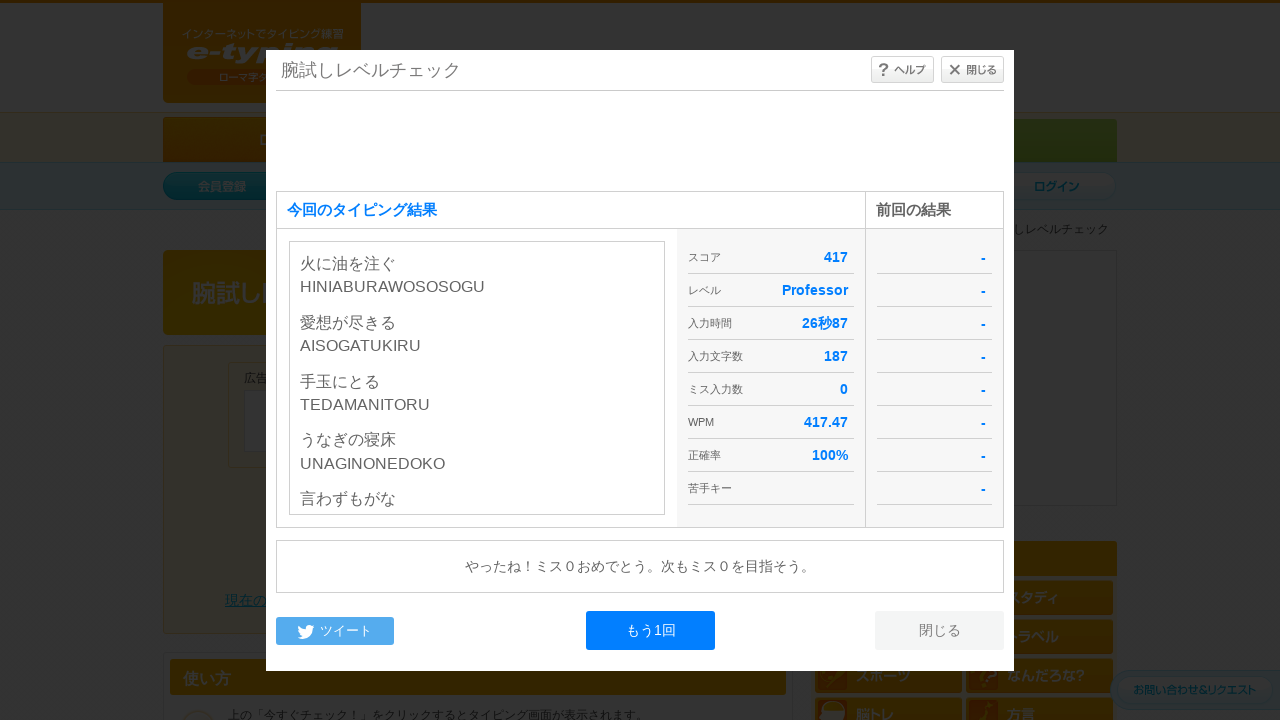